Tests card number field validation by entering various valid and invalid card numbers and checking the field's validation state

Starting URL: https://sandbox.cardpay.com/MI/cardpayment2.html?orderXml=PE9SREVSIFdBTExFVF9JRD0nODI5OScgT1JERVJfTlVNQkVSPSc0NTgyMTEnIEFNT1VOVD0nMjkxLjg2JyBDVVJSRU5DWT0nRVVSJyAgRU1BSUw9J2N1c3RvbWVyQGV4YW1wbGUuY29tJz4KPEFERFJFU1MgQ09VTlRSWT0nVVNBJyBTVEFURT0nTlknIFpJUD0nMTAwMDEnIENJVFk9J05ZJyBTVFJFRVQ9JzY3NyBTVFJFRVQnIFBIT05FPSc4NzY5OTA5MCcgVFlQRT0nQklMTElORycvPgo8L09SREVSPg==&sha512=998150a2b27484b776a1628bfe7505a9cb430f276dfa35b14315c1c8f03381a90490f6608f0dcff789273e05926cd782e1bb941418a9673f43c47595aa7b8b0d

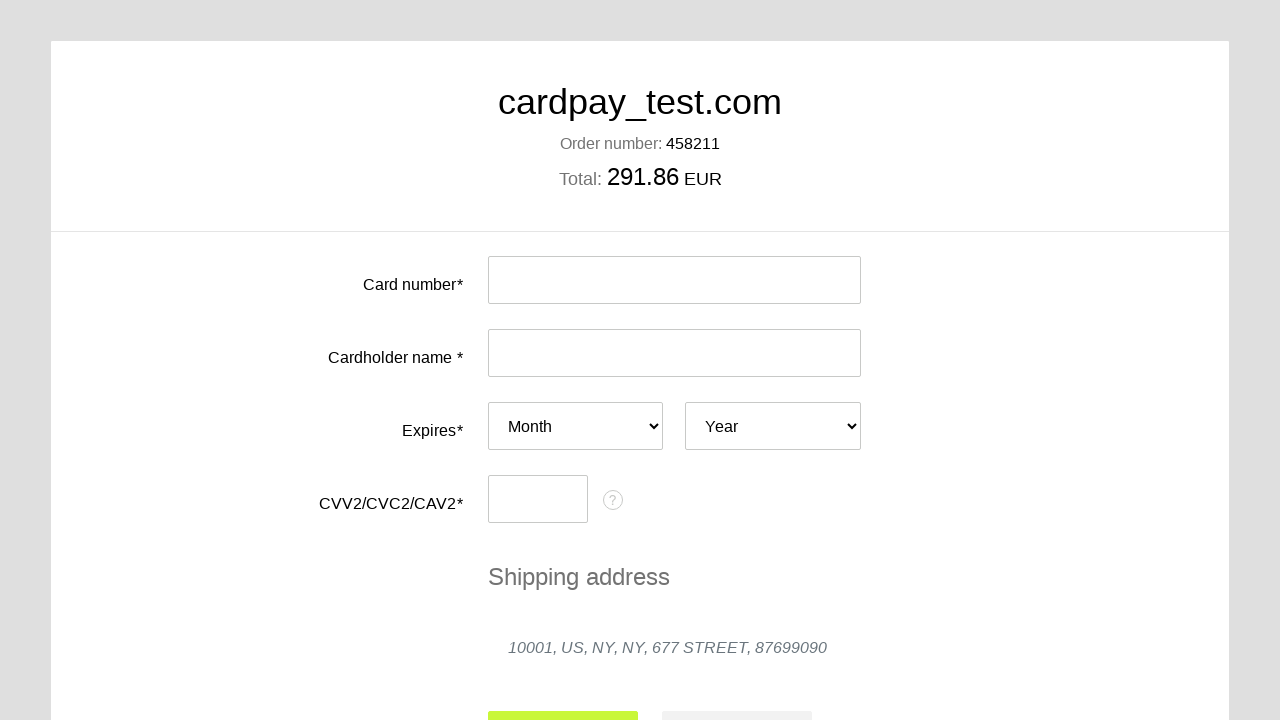

Clicked submit button to trigger validation error at (563, 696) on #action-submit
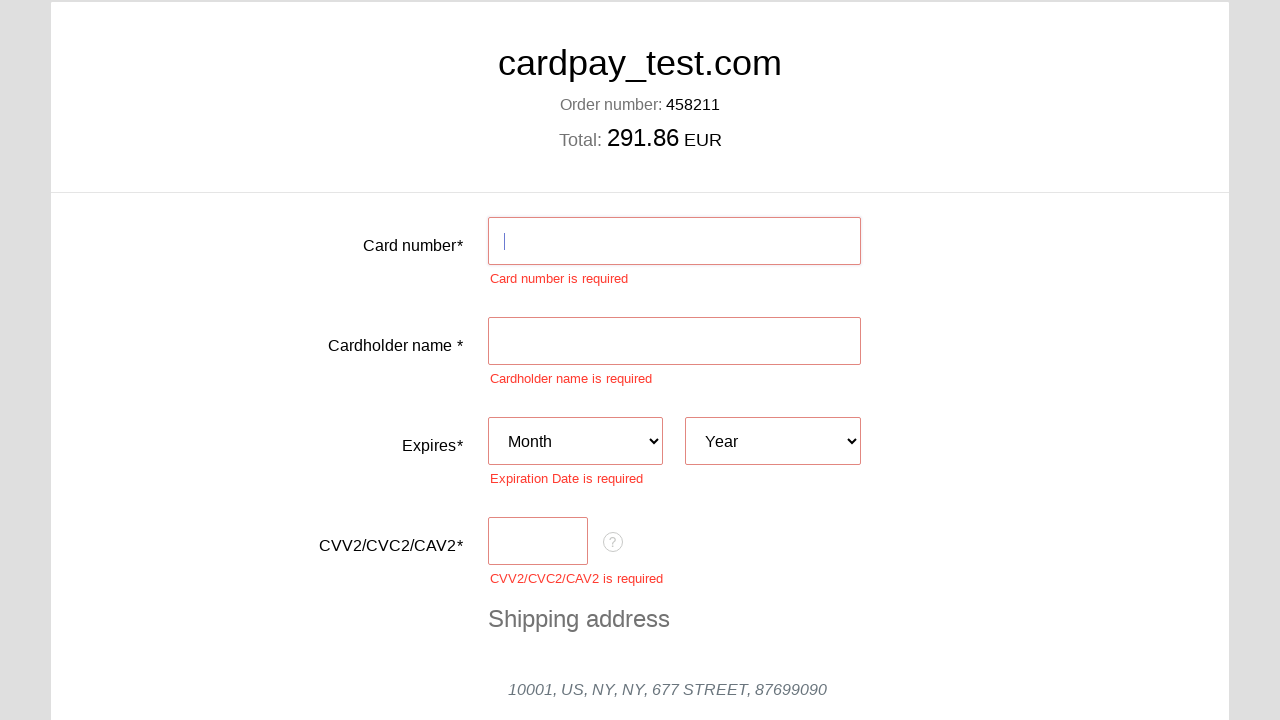

Filled card number field with valid Visa card: 4000000000000002 on #input-card-number
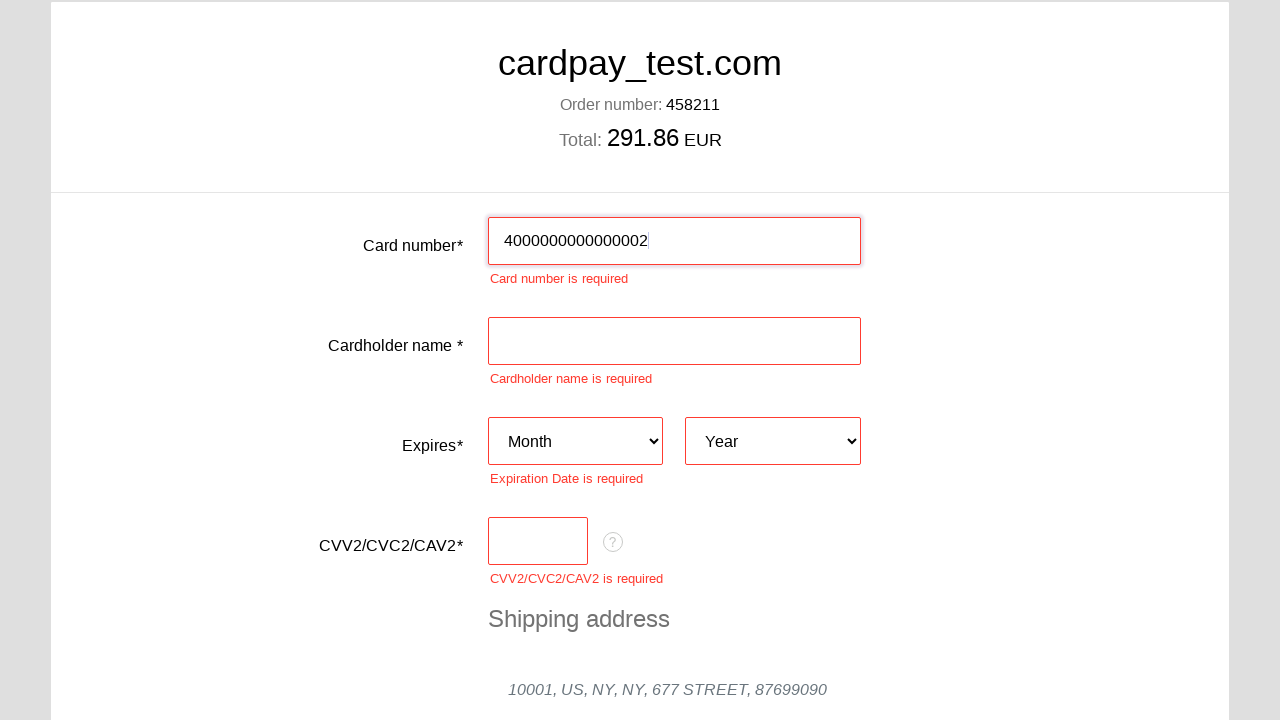

Cleared card number field on #input-card-number
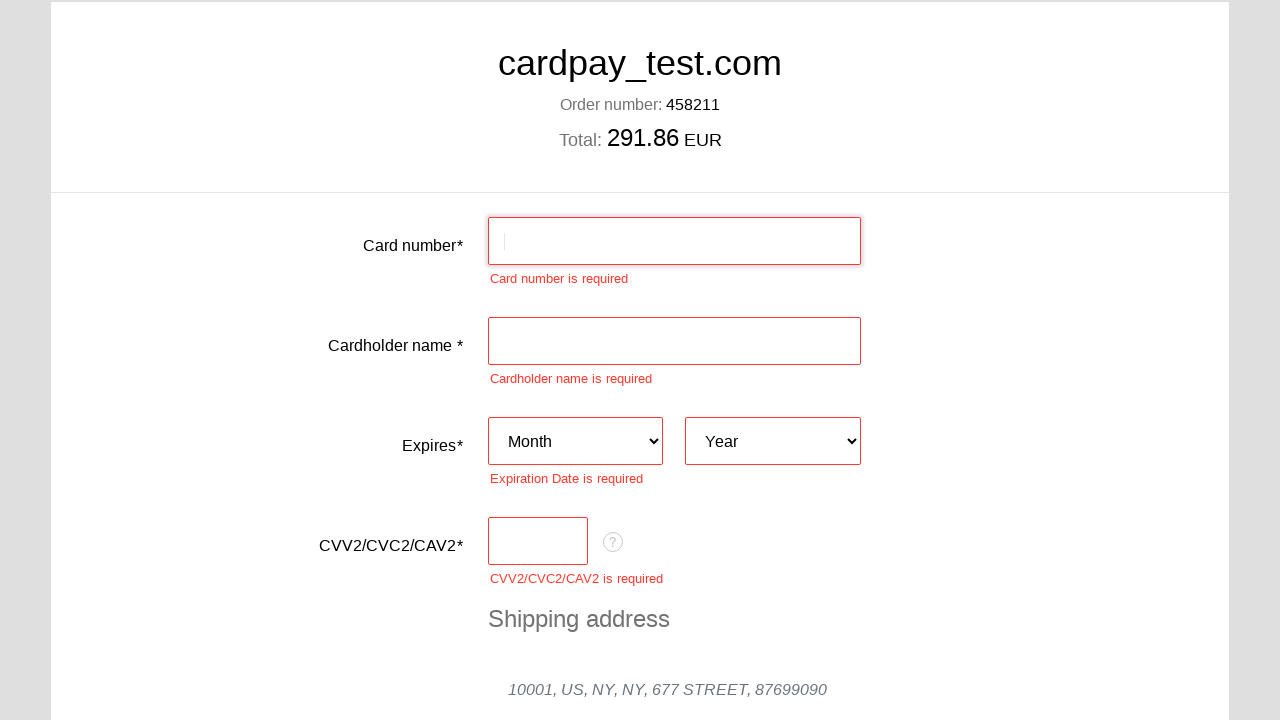

Filled card number field with valid Visa card: 4000000000000044 on #input-card-number
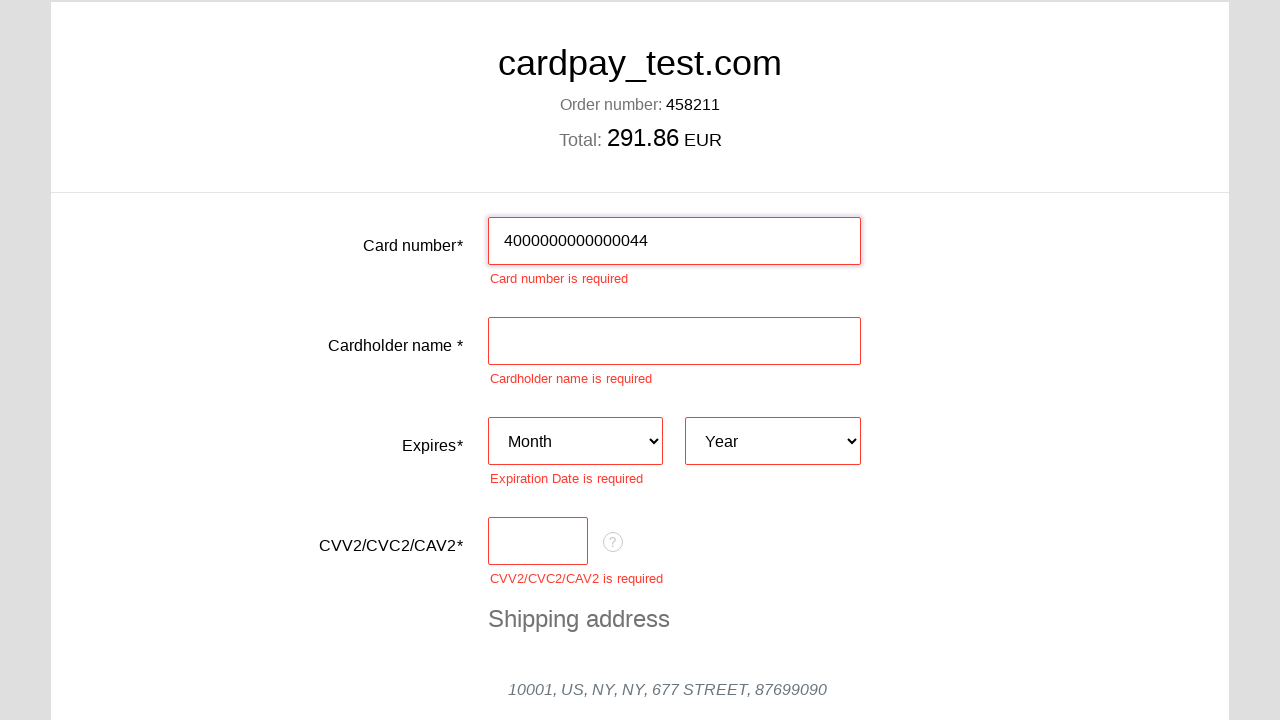

Cleared card number field on #input-card-number
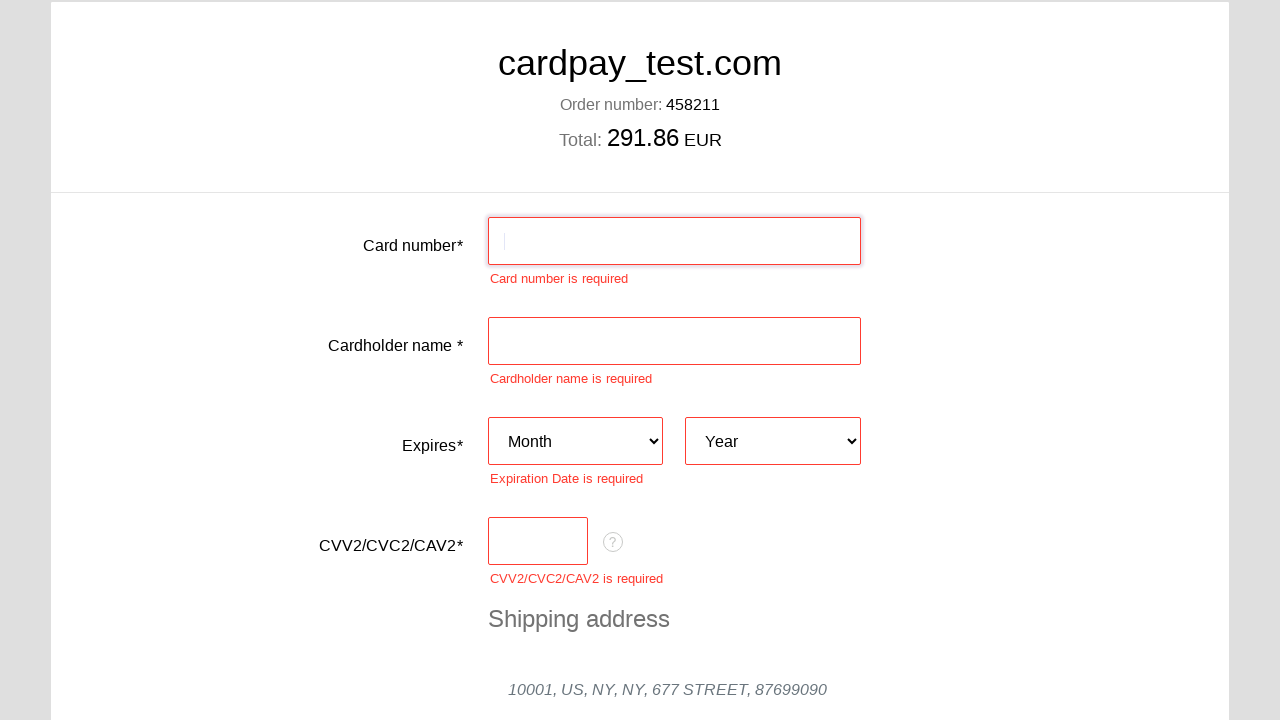

Filled card number field with valid Visa card: 4000000000000077 on #input-card-number
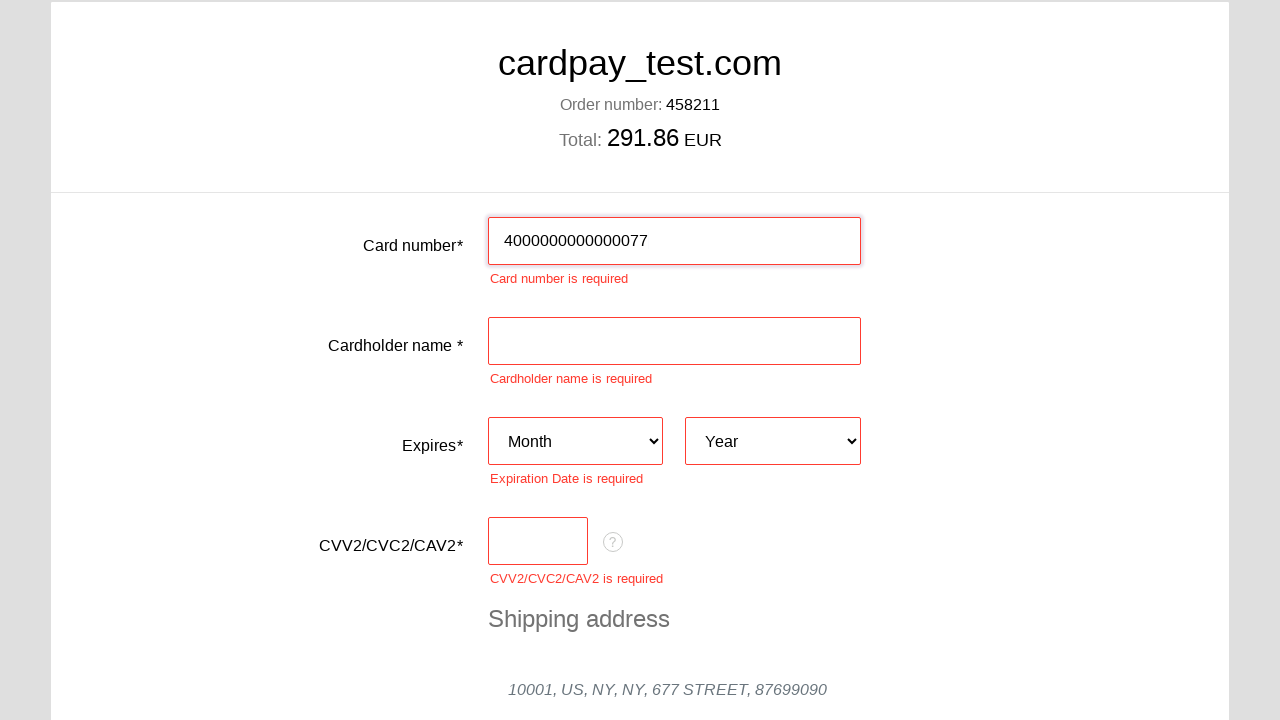

Cleared card number field on #input-card-number
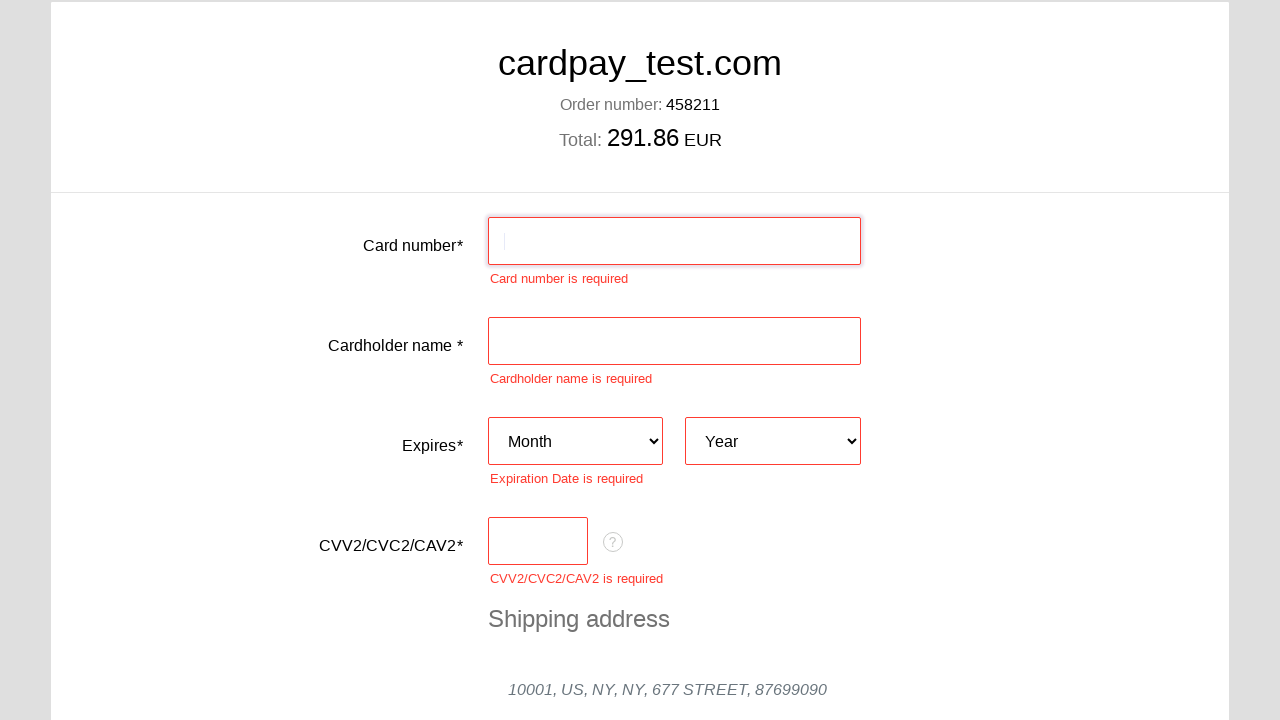

Filled card number field with valid Visa card: 4000000000000051 on #input-card-number
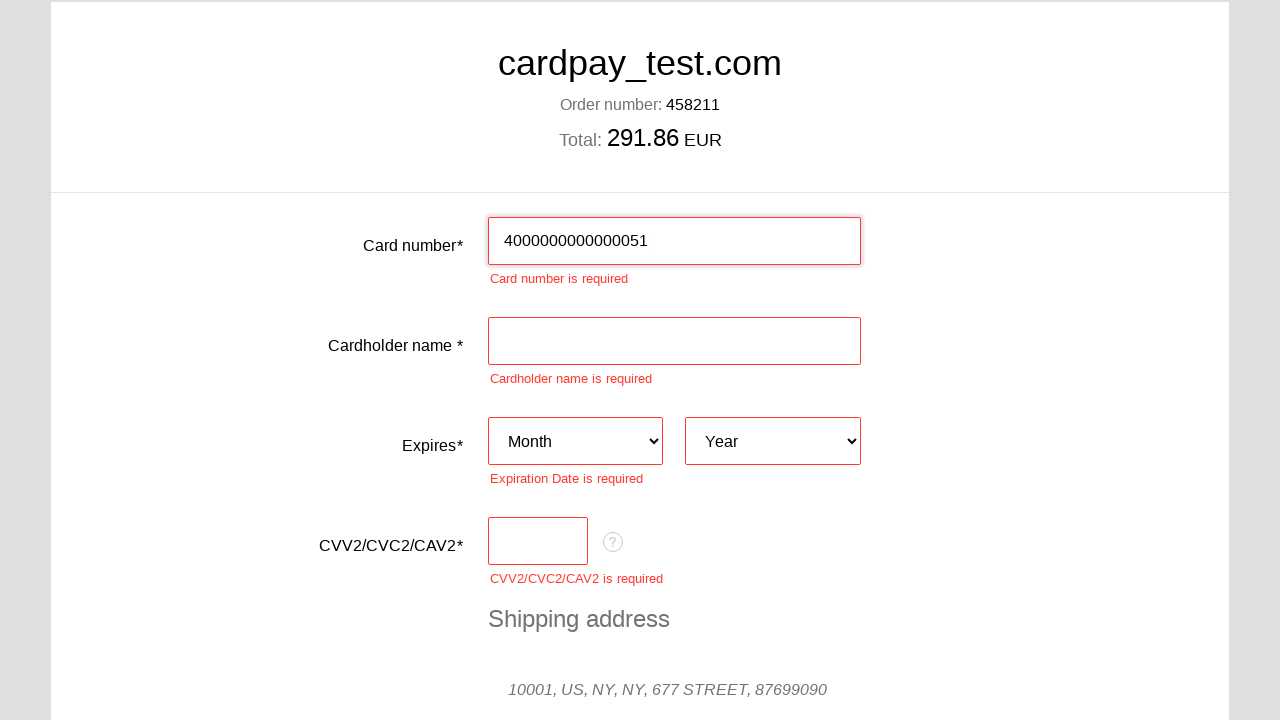

Cleared card number field on #input-card-number
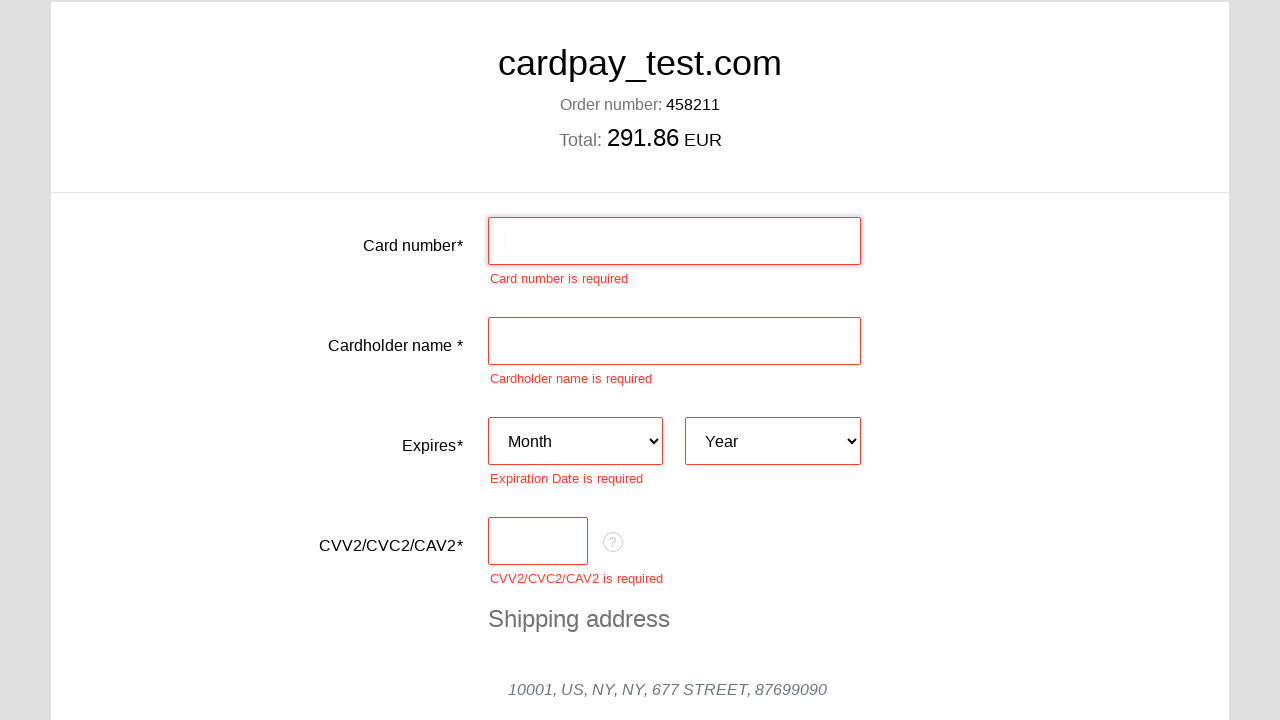

Filled card number field with valid Mastercard: 5555555555554444 on #input-card-number
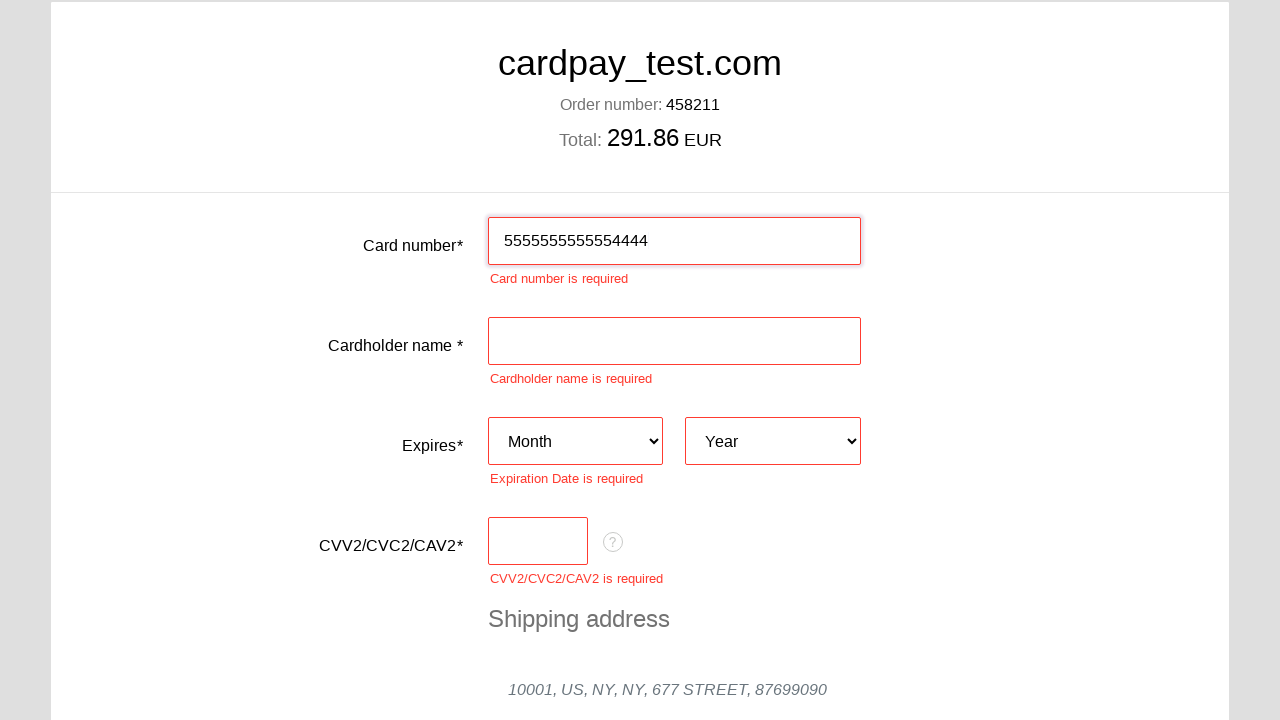

Cleared card number field on #input-card-number
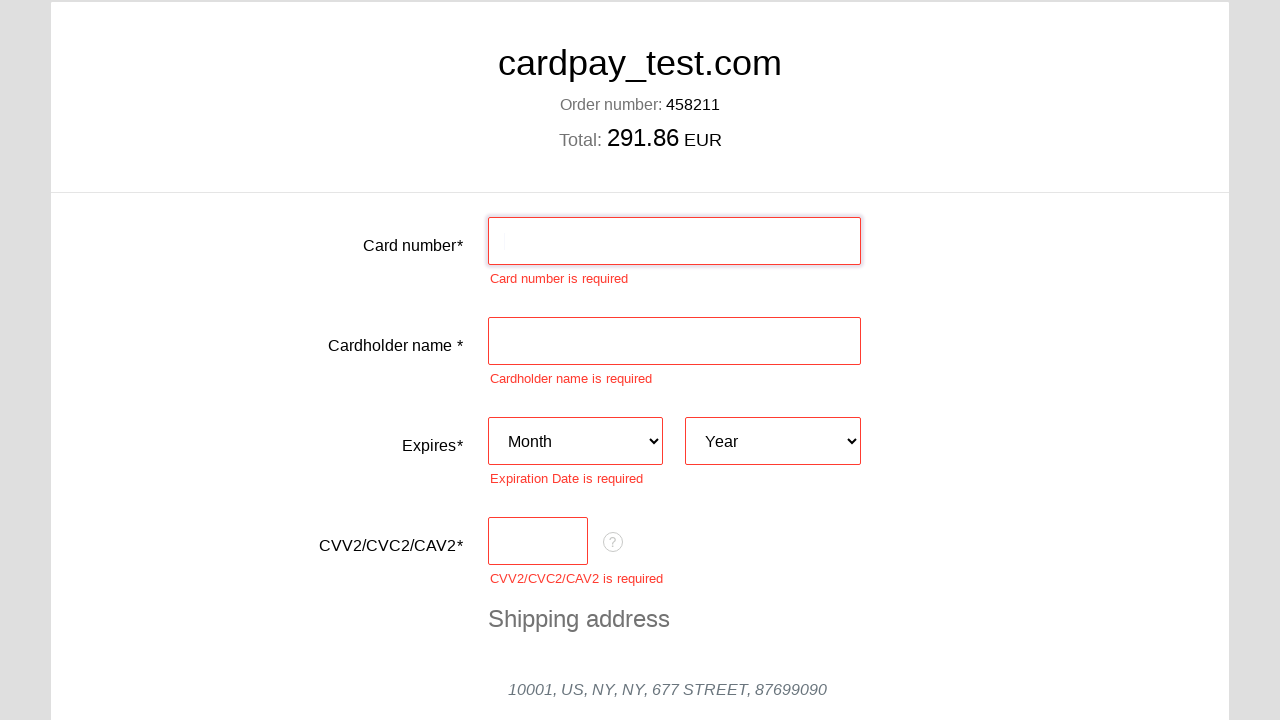

Filled card number field with valid Mastercard: 5555555555554477 on #input-card-number
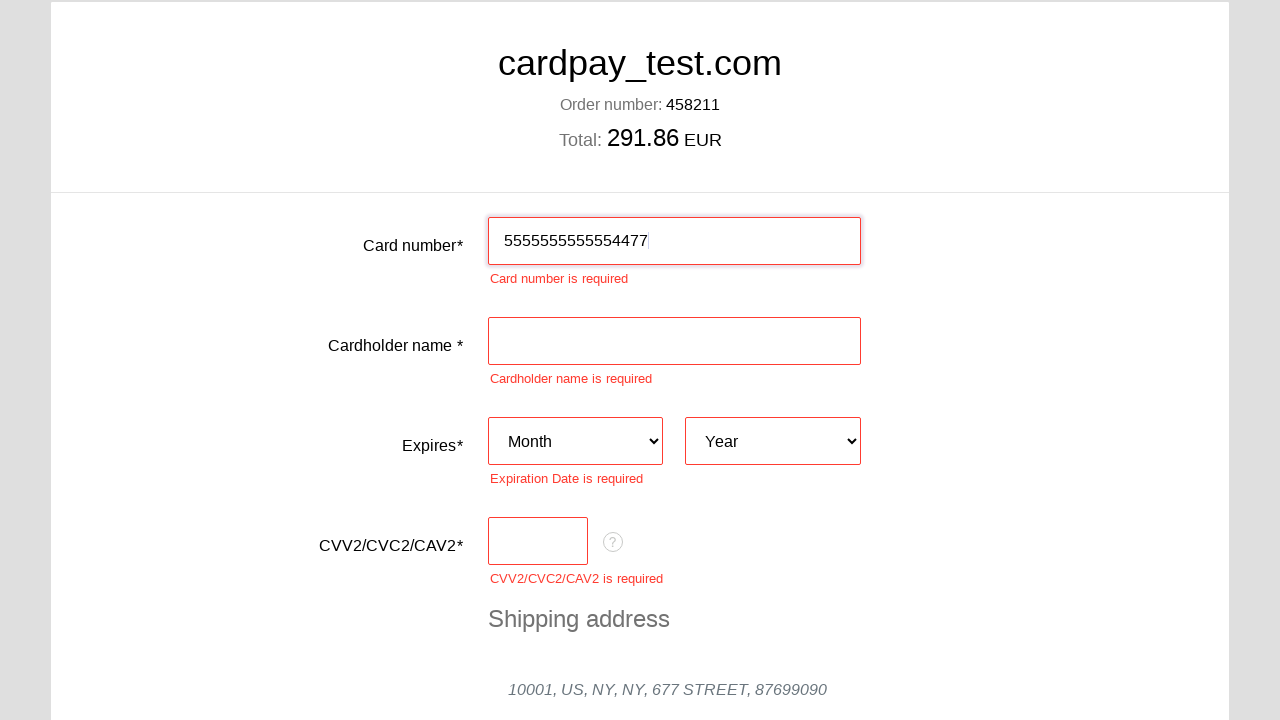

Cleared card number field on #input-card-number
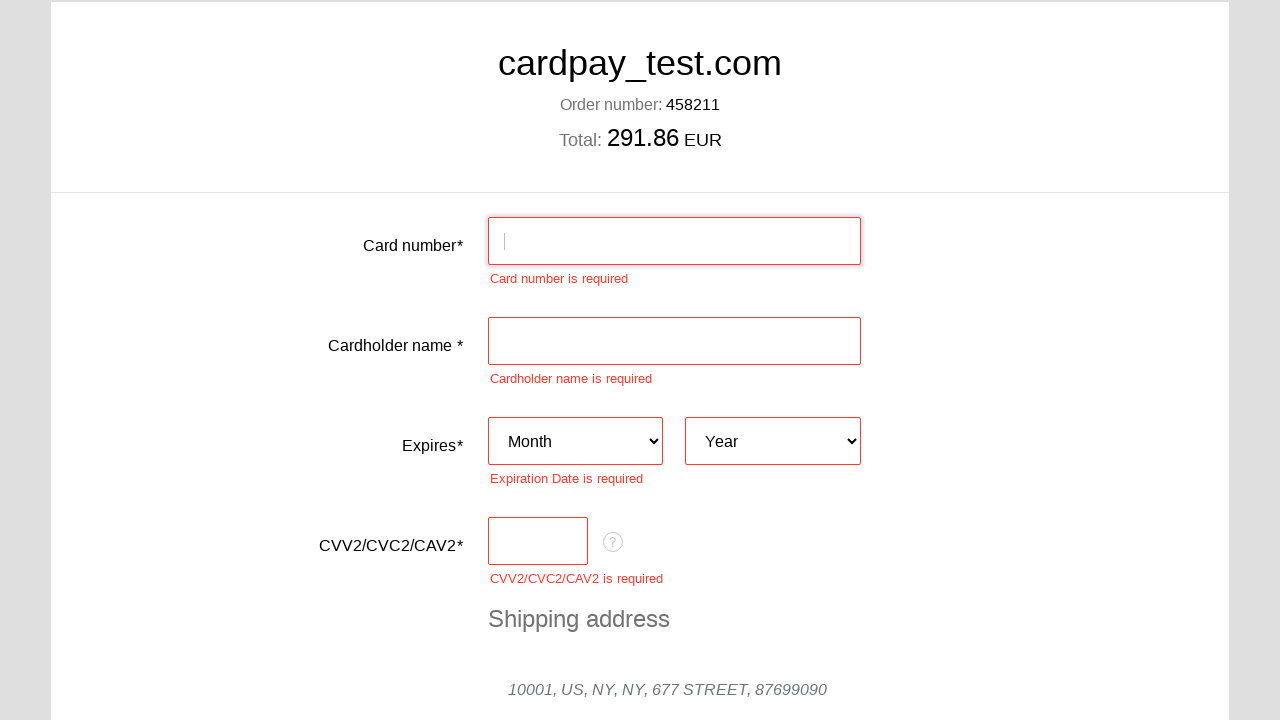

Filled card number field with invalid card: 440000000000000024 on #input-card-number
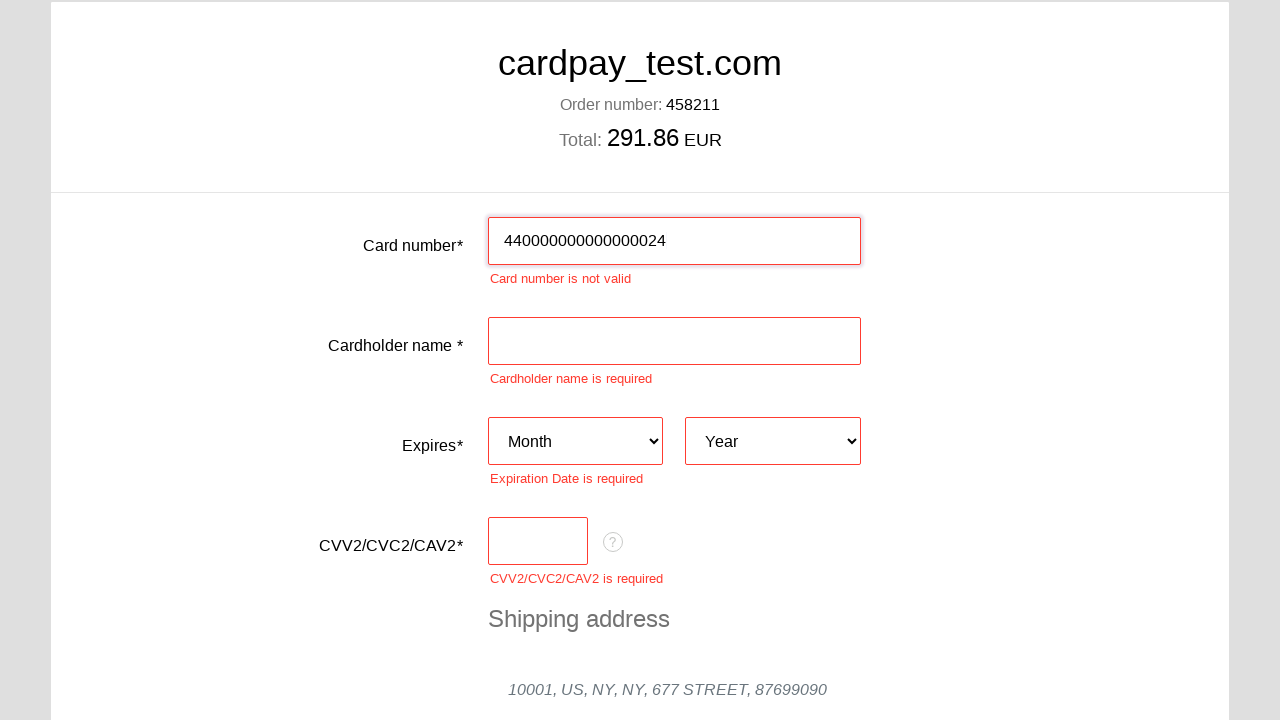

Cleared card number field on #input-card-number
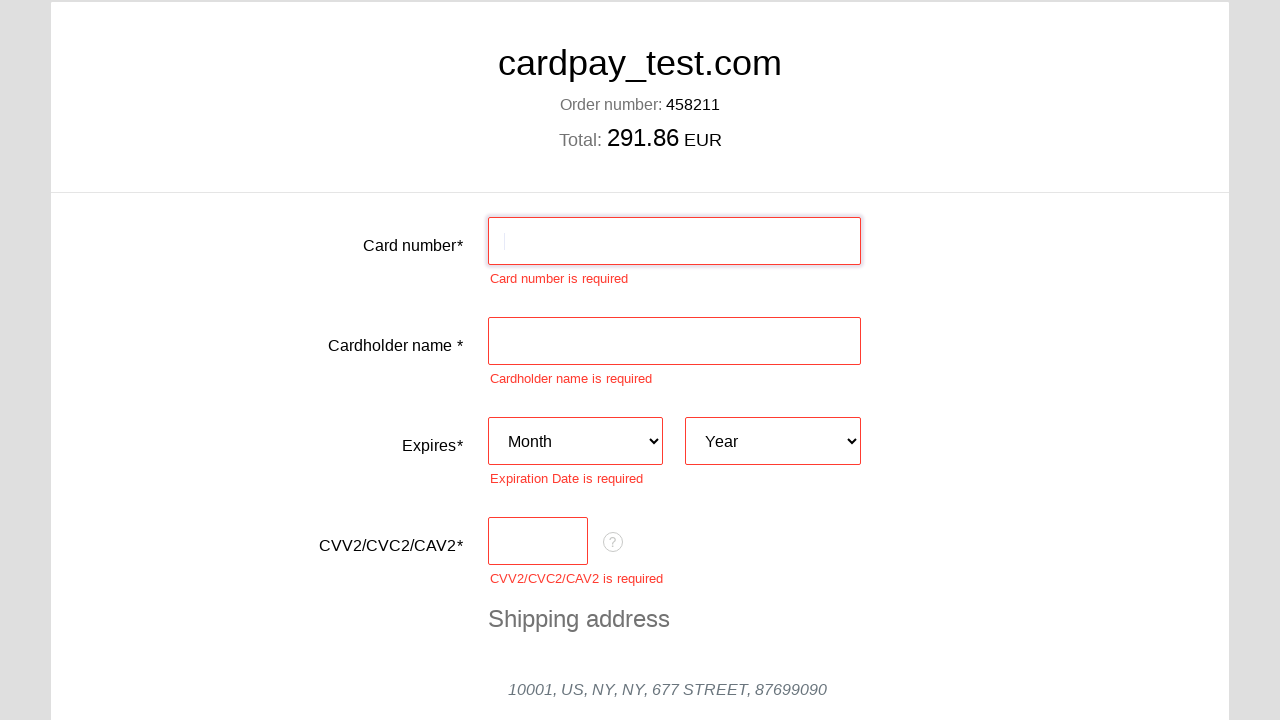

Filled card number field with invalid card: 3400000000000000 on #input-card-number
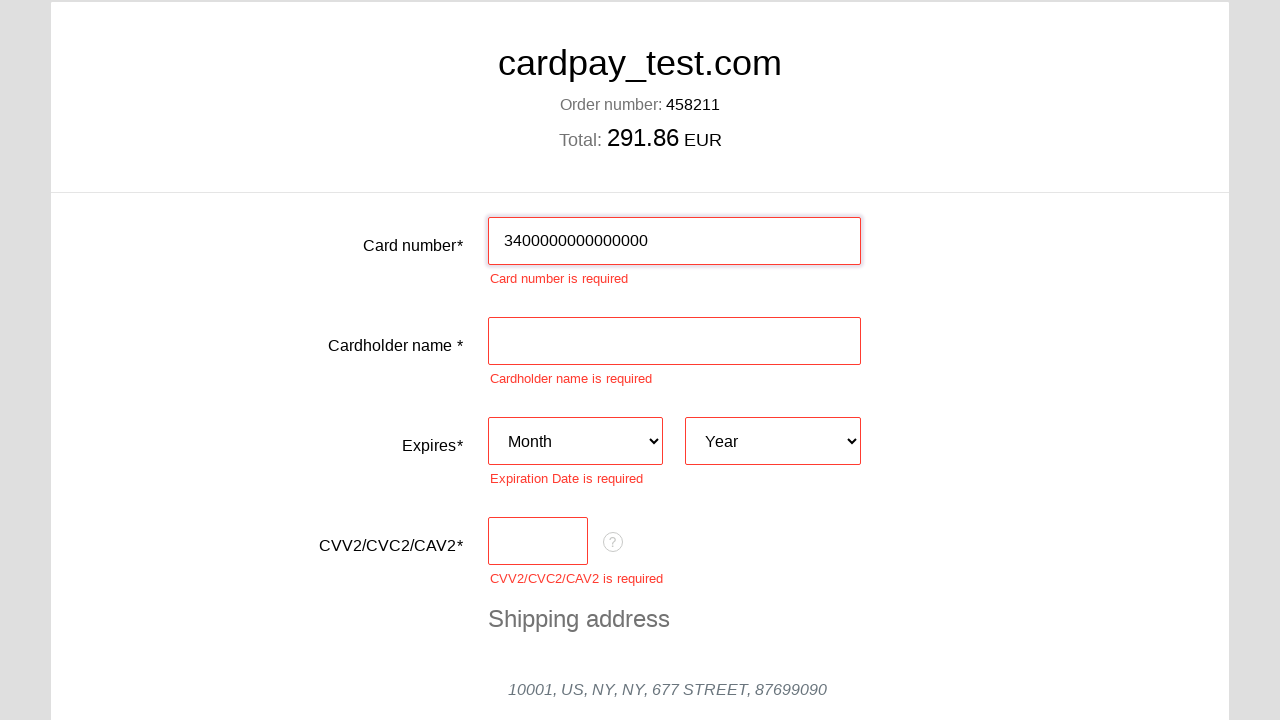

Cleared card number field on #input-card-number
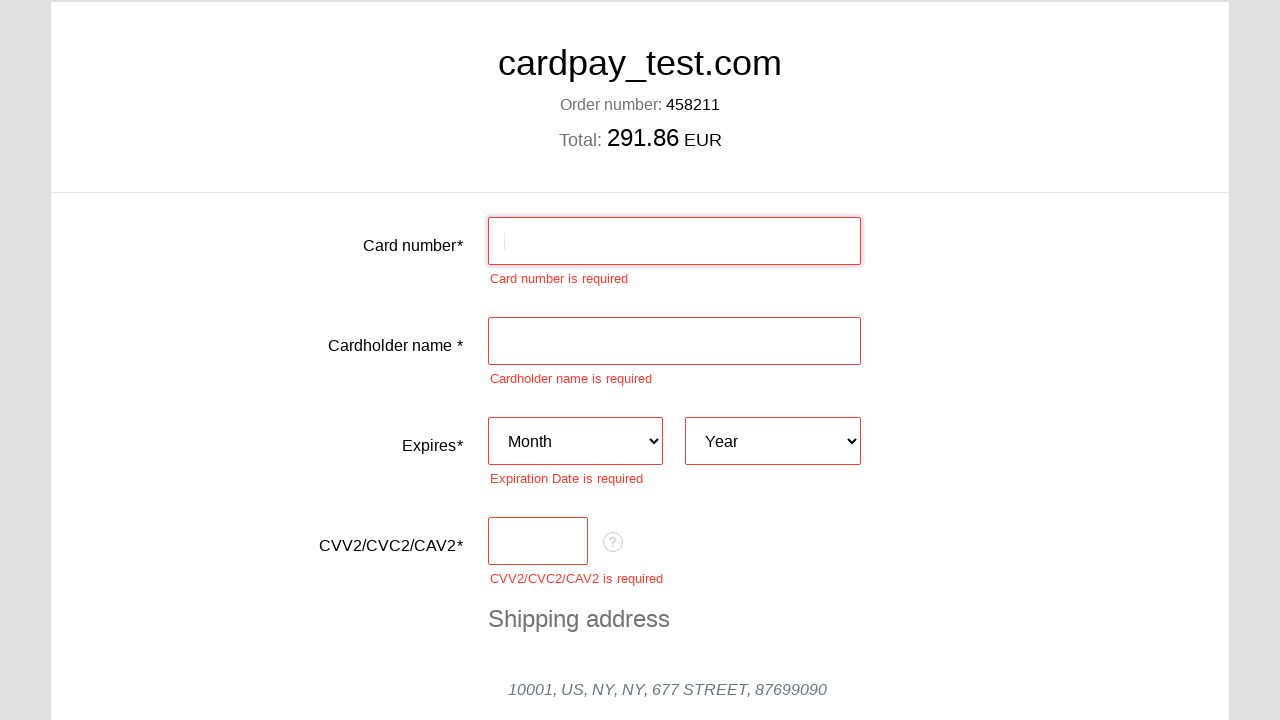

Filled card number field with invalid card: 358976 on #input-card-number
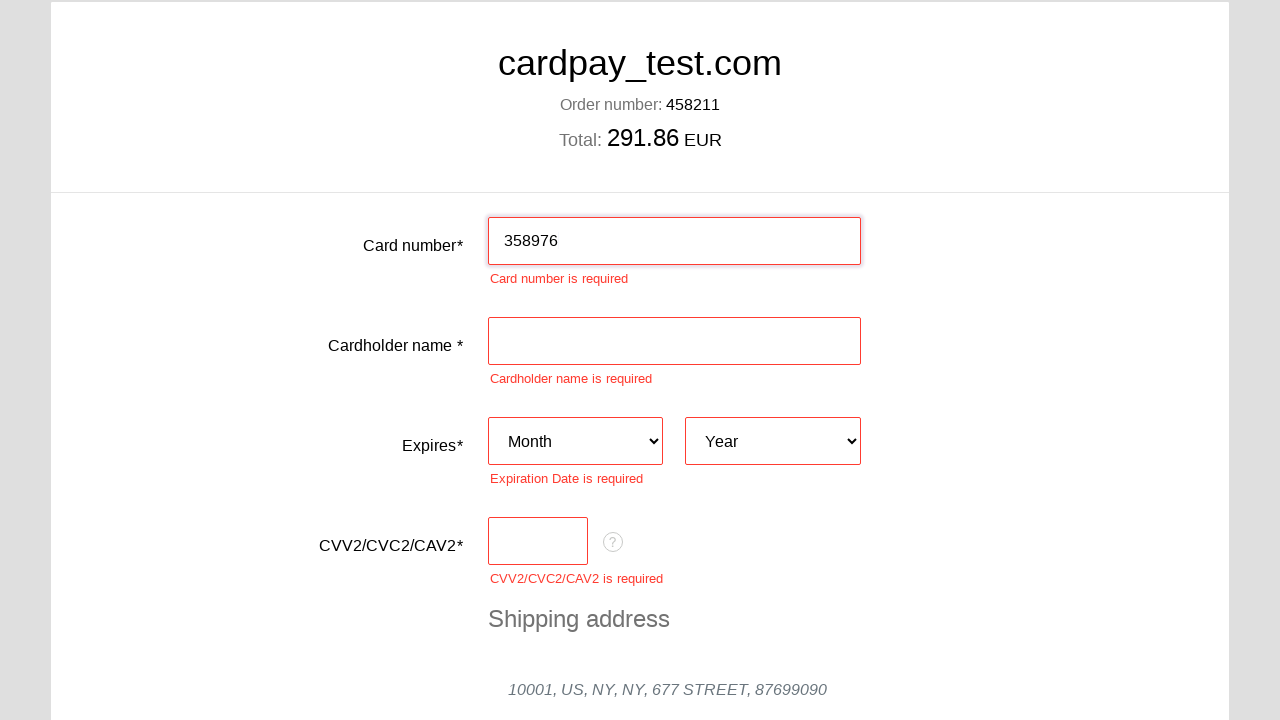

Cleared card number field on #input-card-number
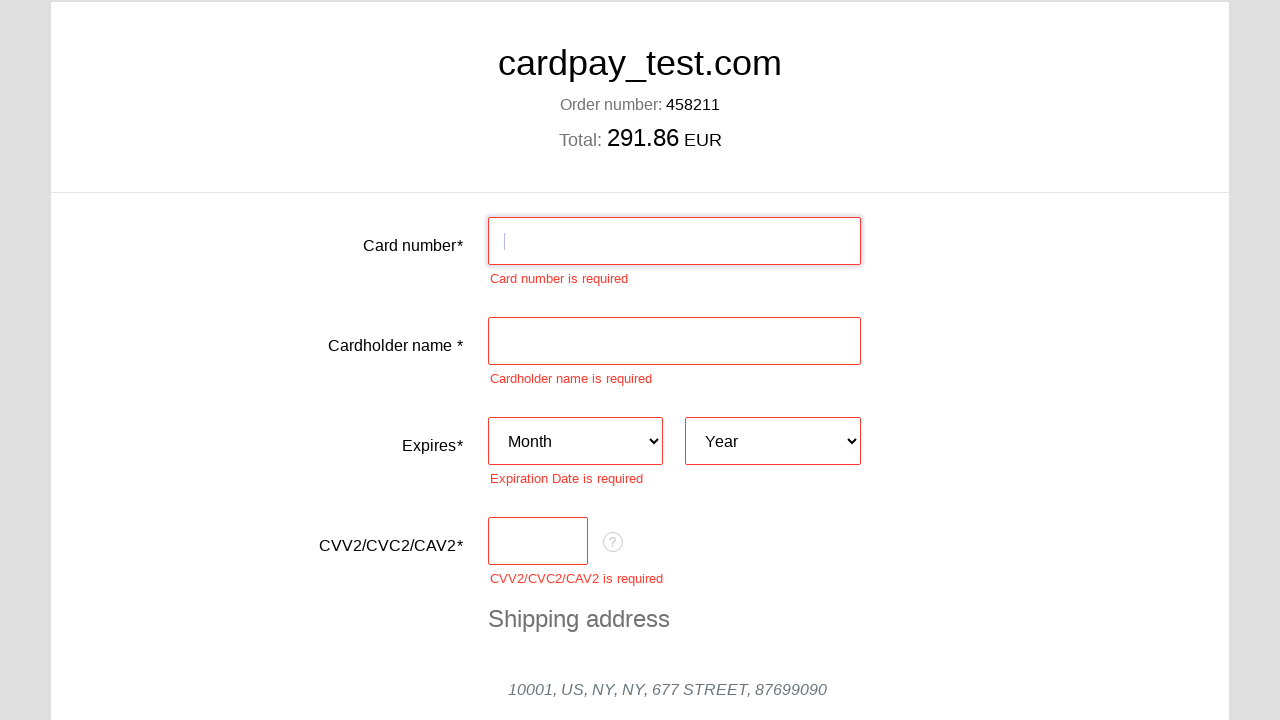

Filled card number field with invalid card: 367879 on #input-card-number
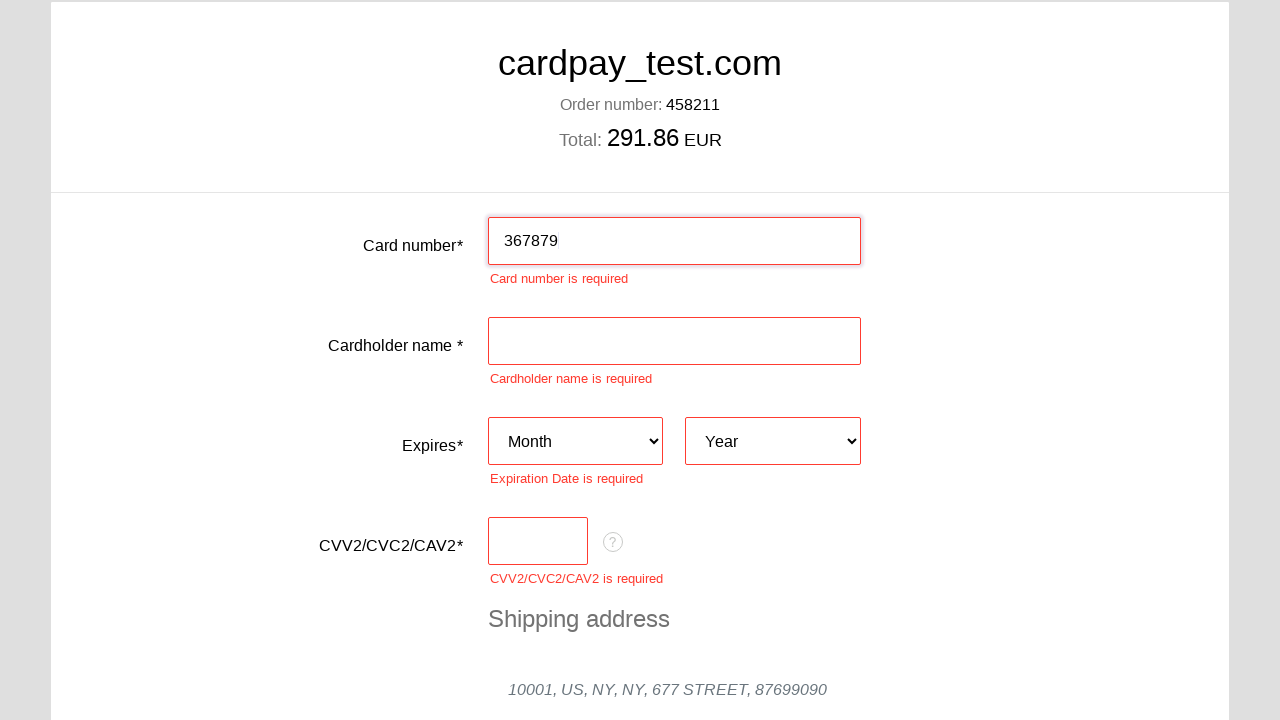

Cleared card number field on #input-card-number
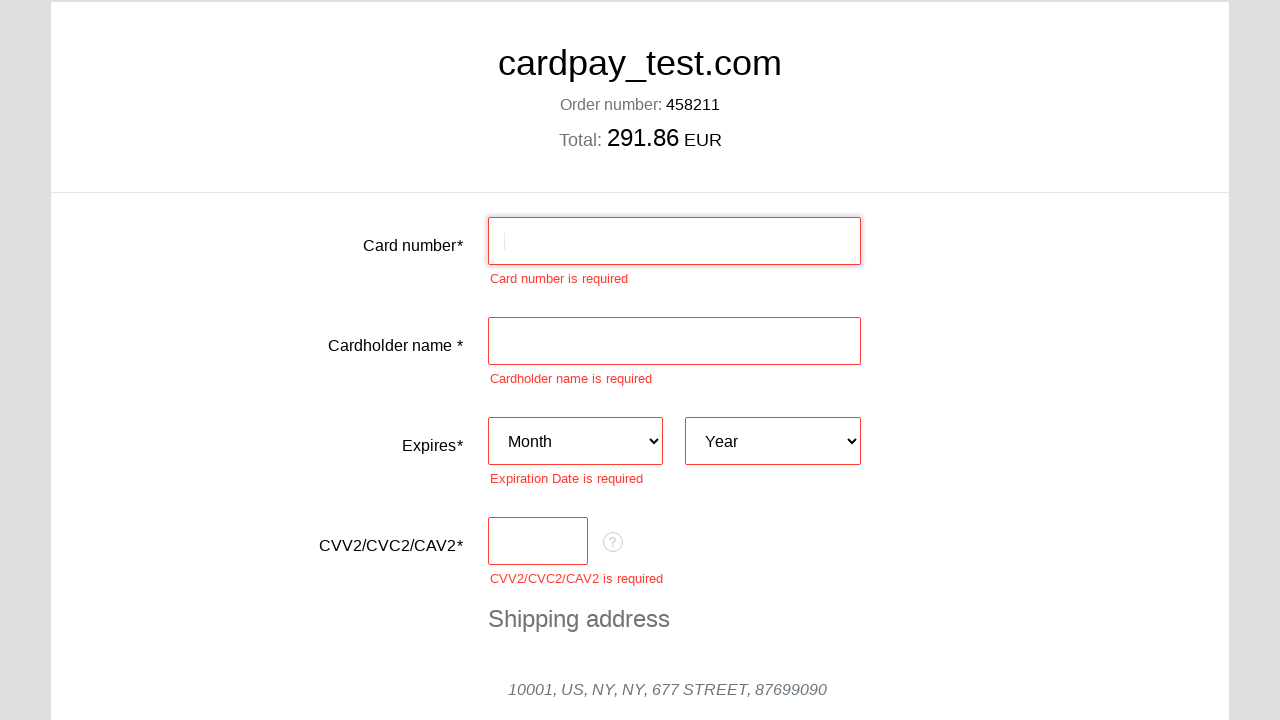

Filled card number field with invalid card: 375623 on #input-card-number
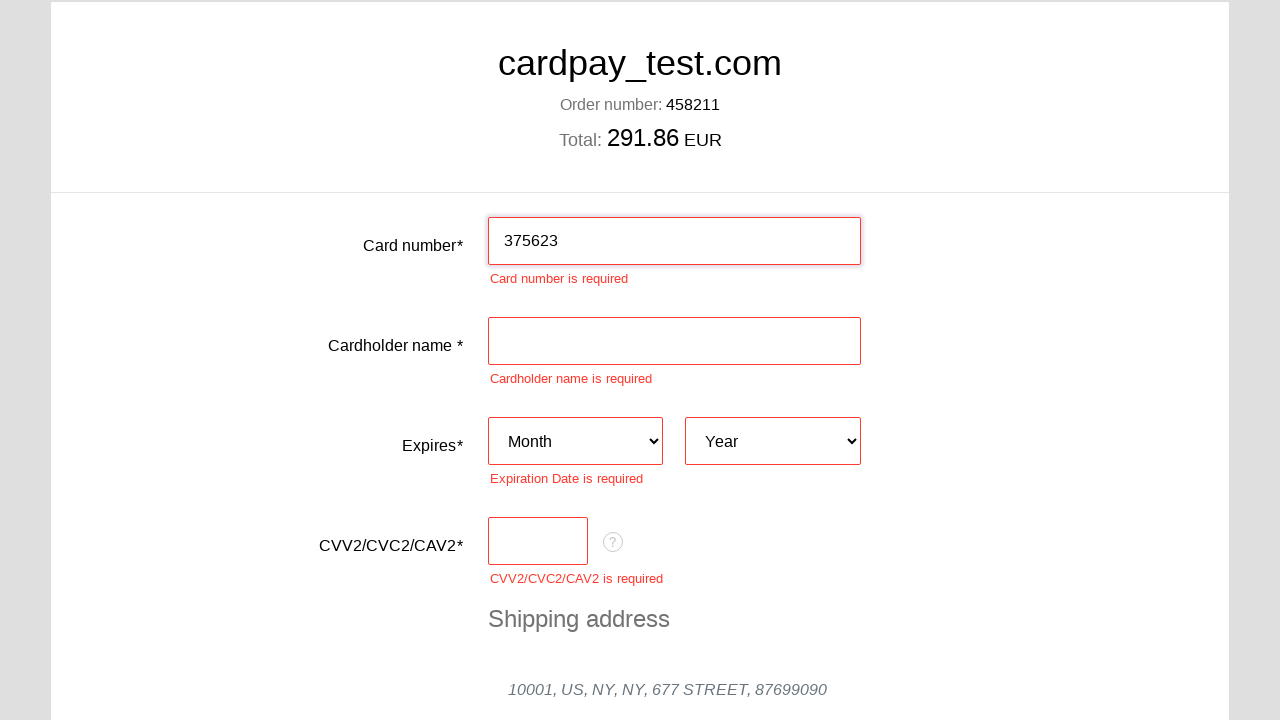

Cleared card number field on #input-card-number
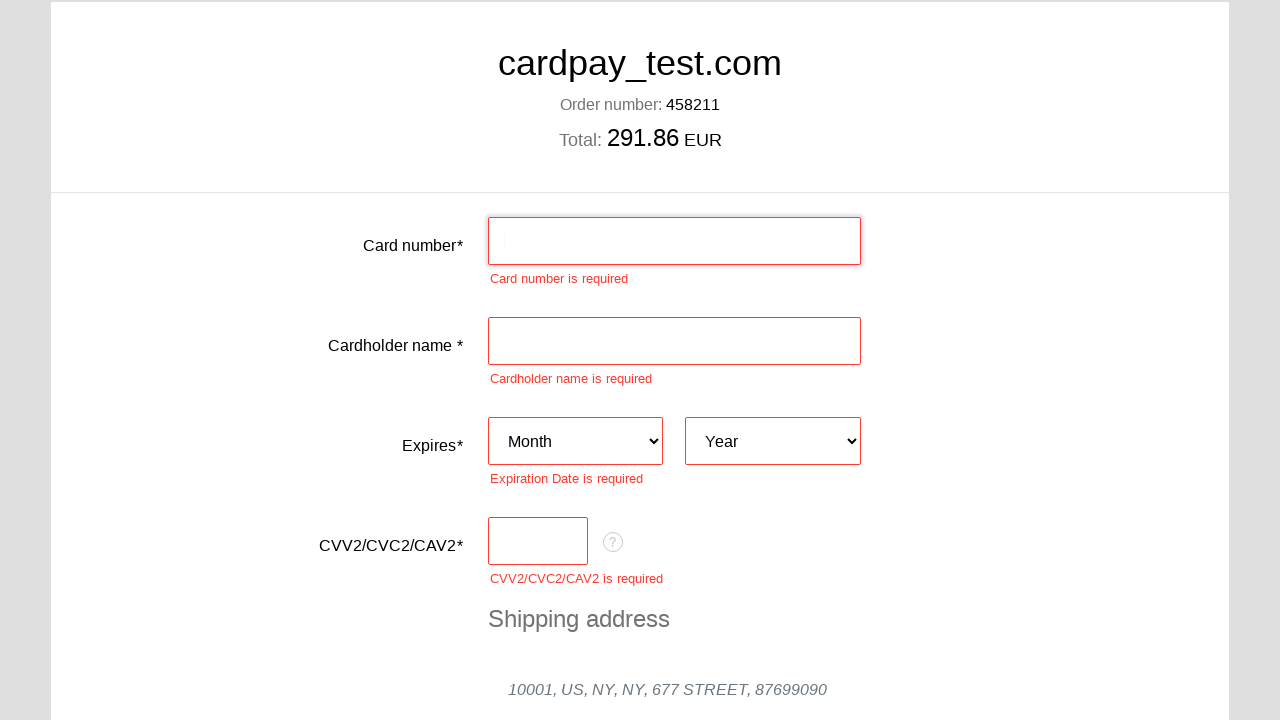

Filled card number field with invalid card: 394323 on #input-card-number
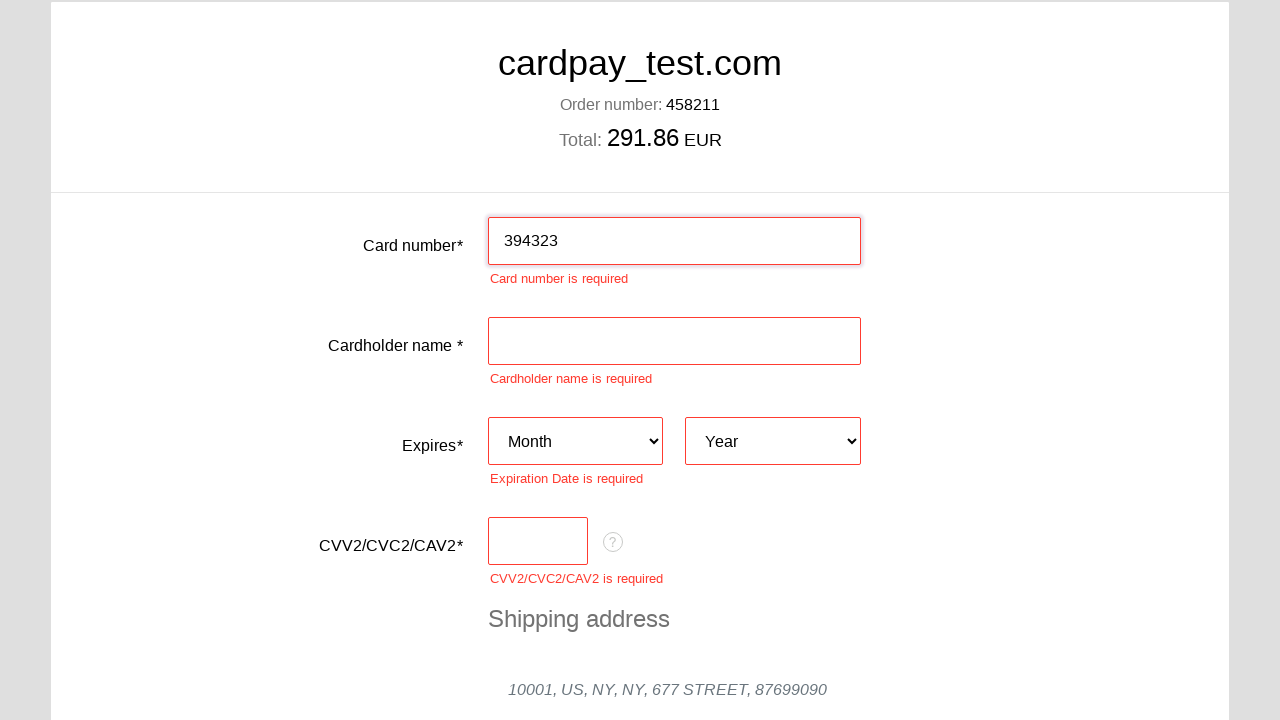

Cleared card number field on #input-card-number
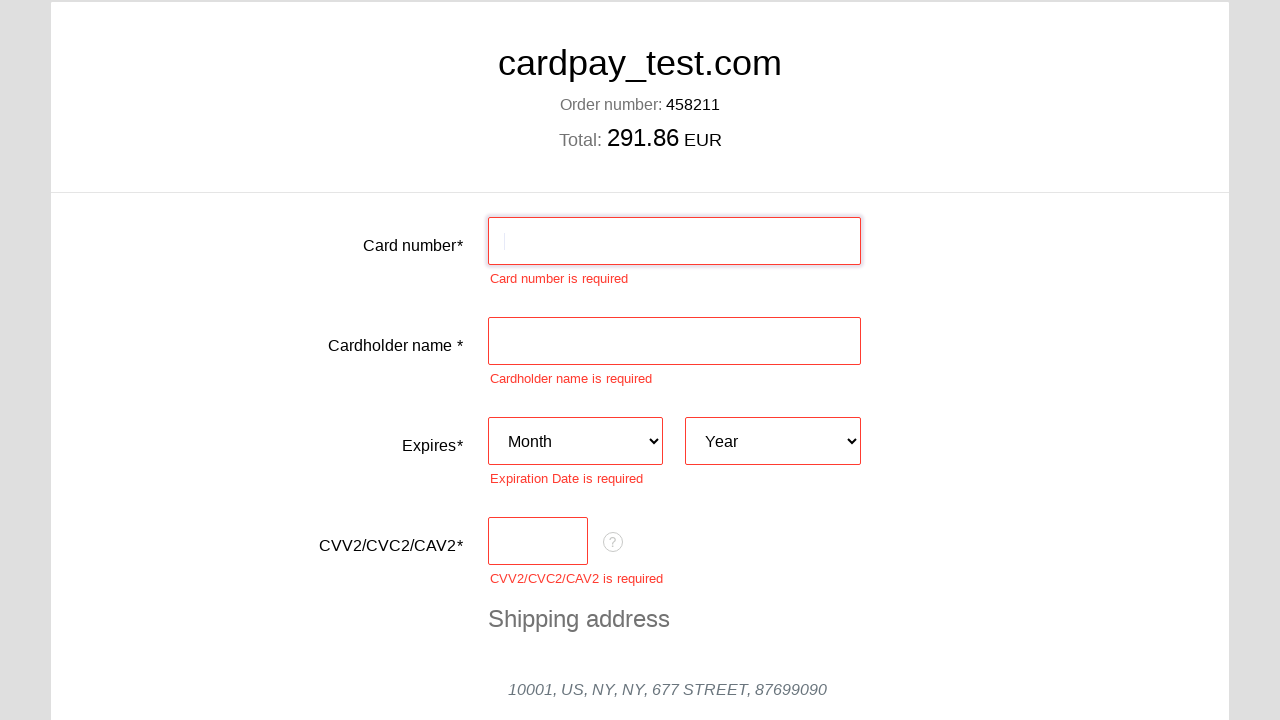

Filled card number field with invalid card: 51567 on #input-card-number
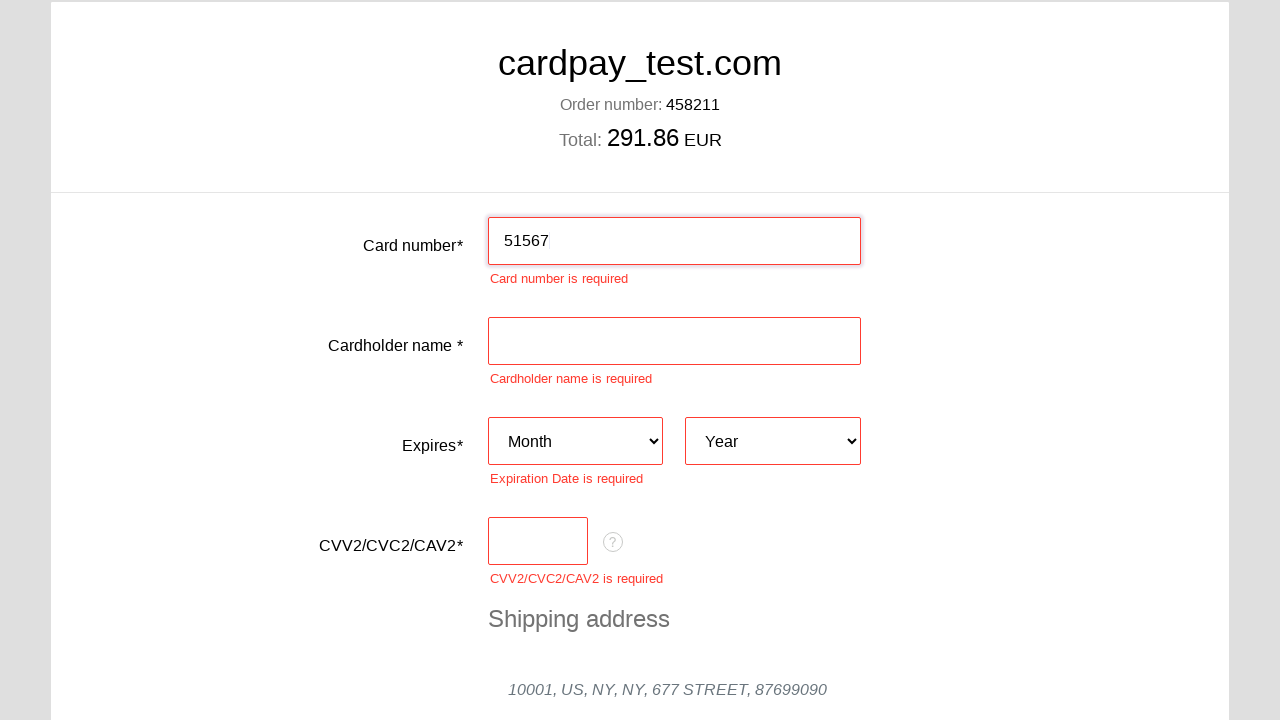

Cleared card number field on #input-card-number
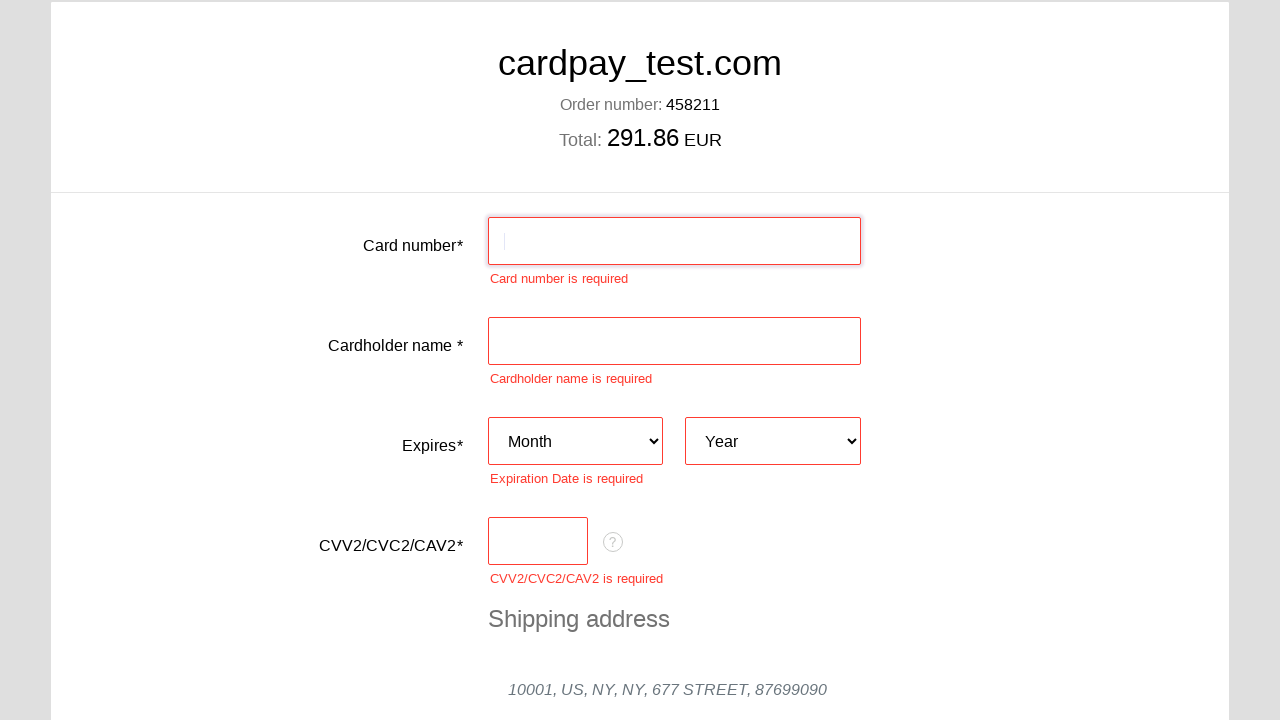

Filled card number field with invalid card: 55565 on #input-card-number
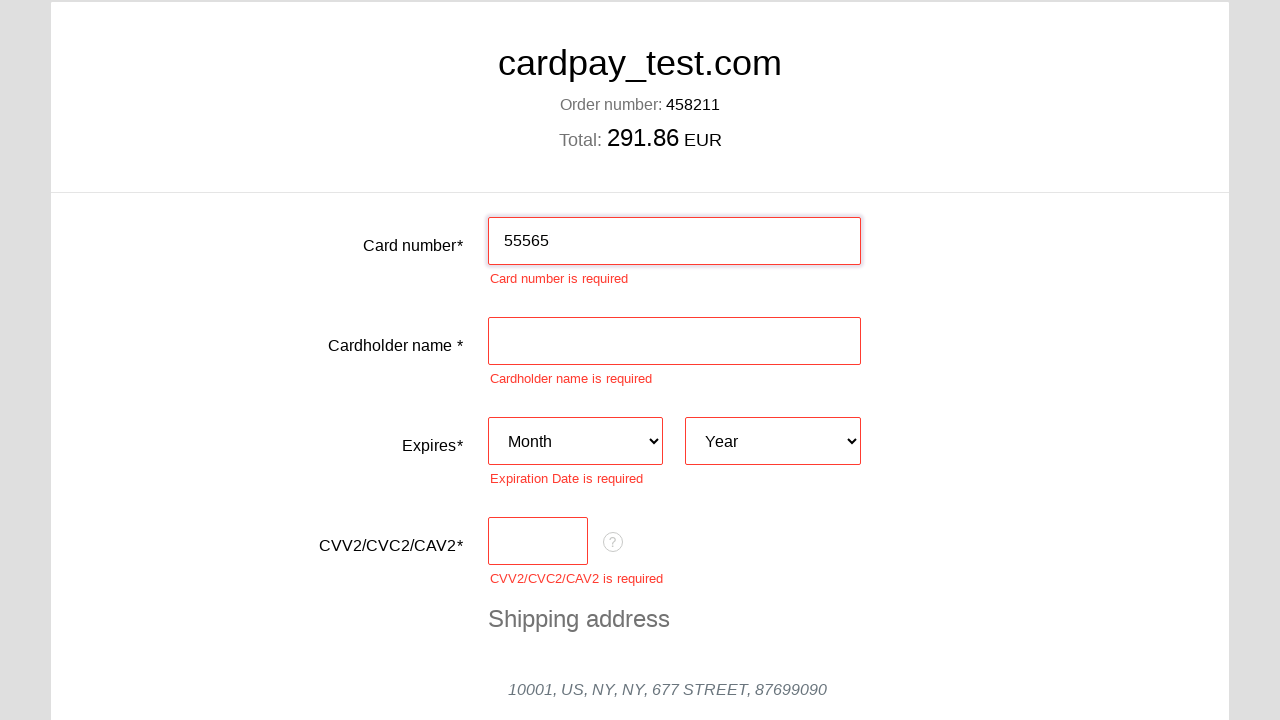

Cleared card number field on #input-card-number
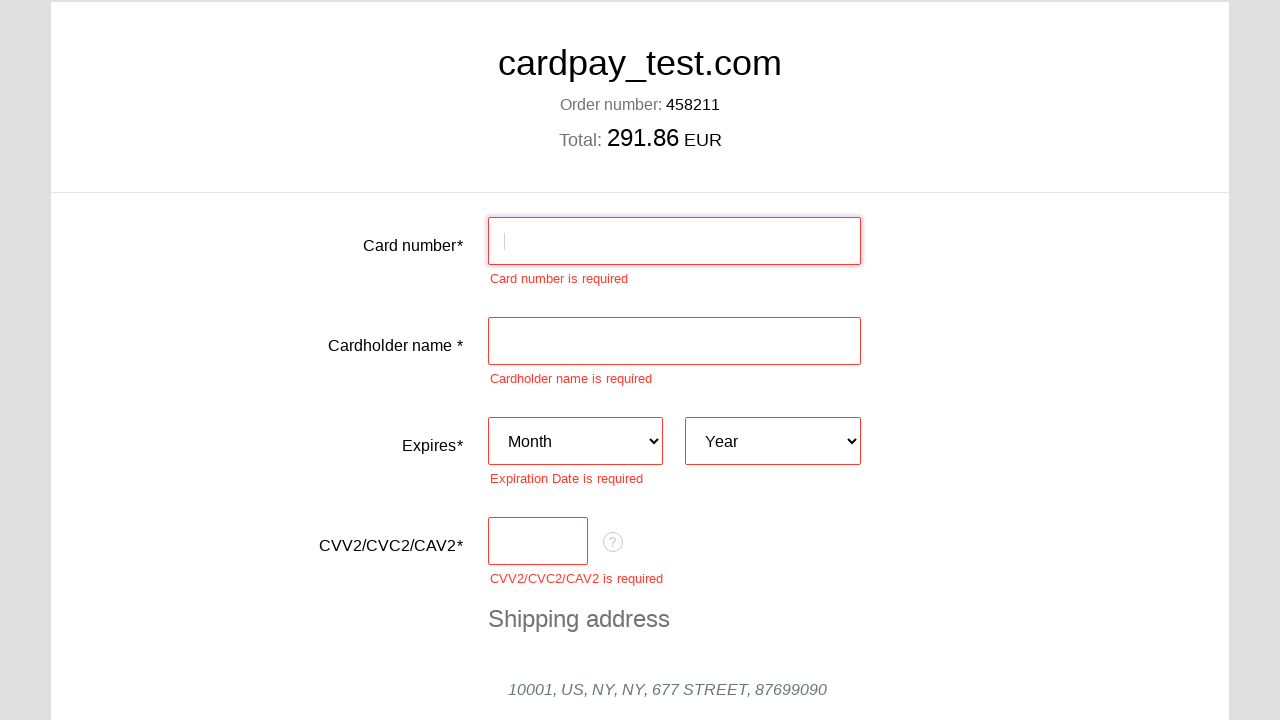

Filled card number field with invalid card: 50323 on #input-card-number
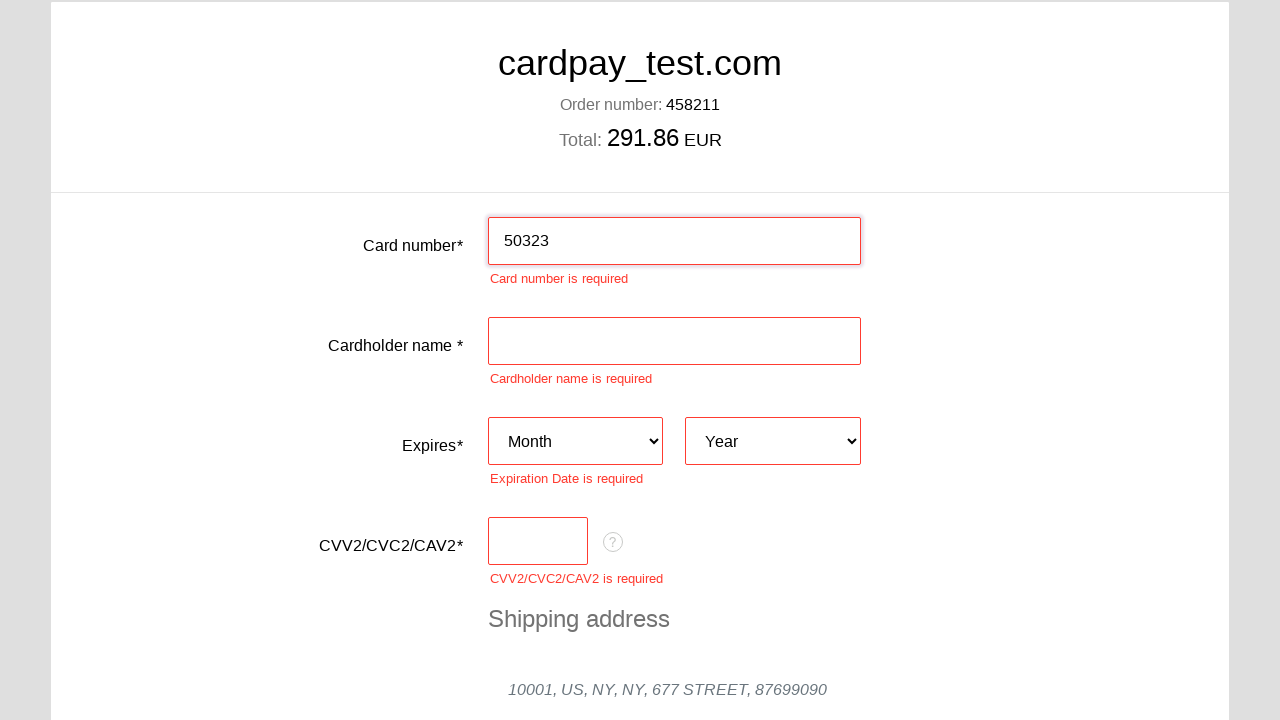

Cleared card number field on #input-card-number
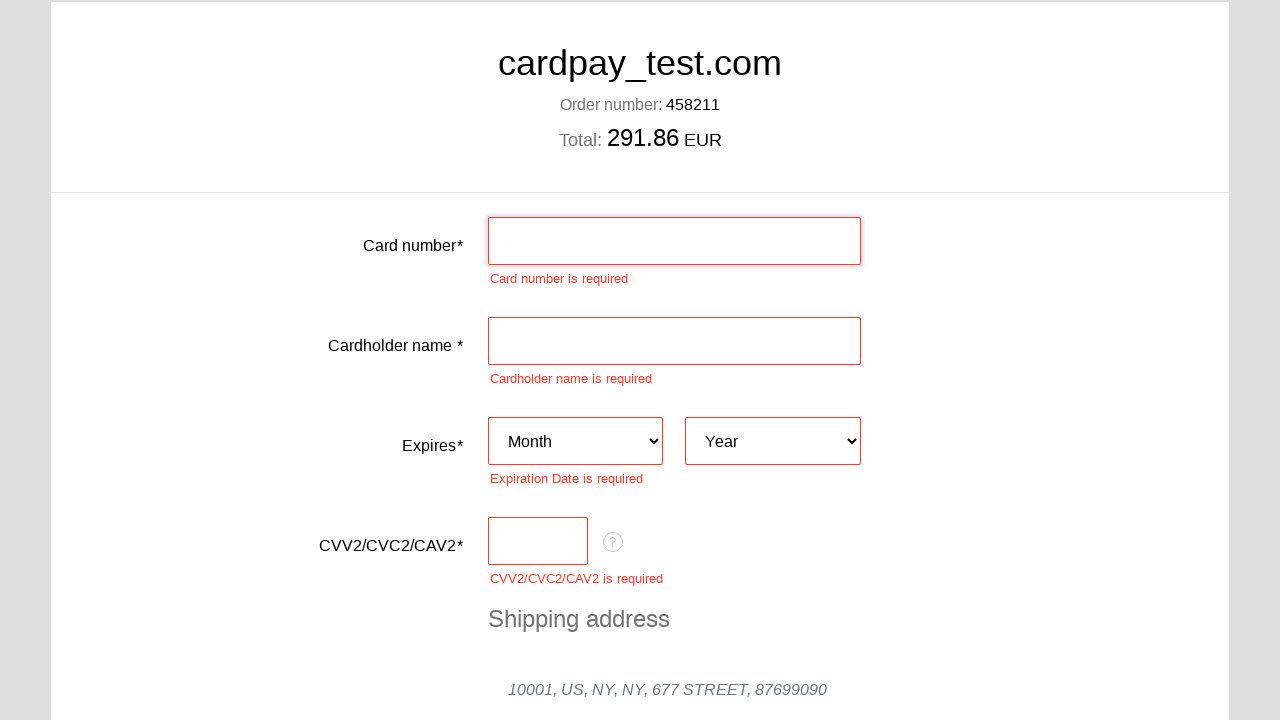

Filled card number field with invalid card: 56454 on #input-card-number
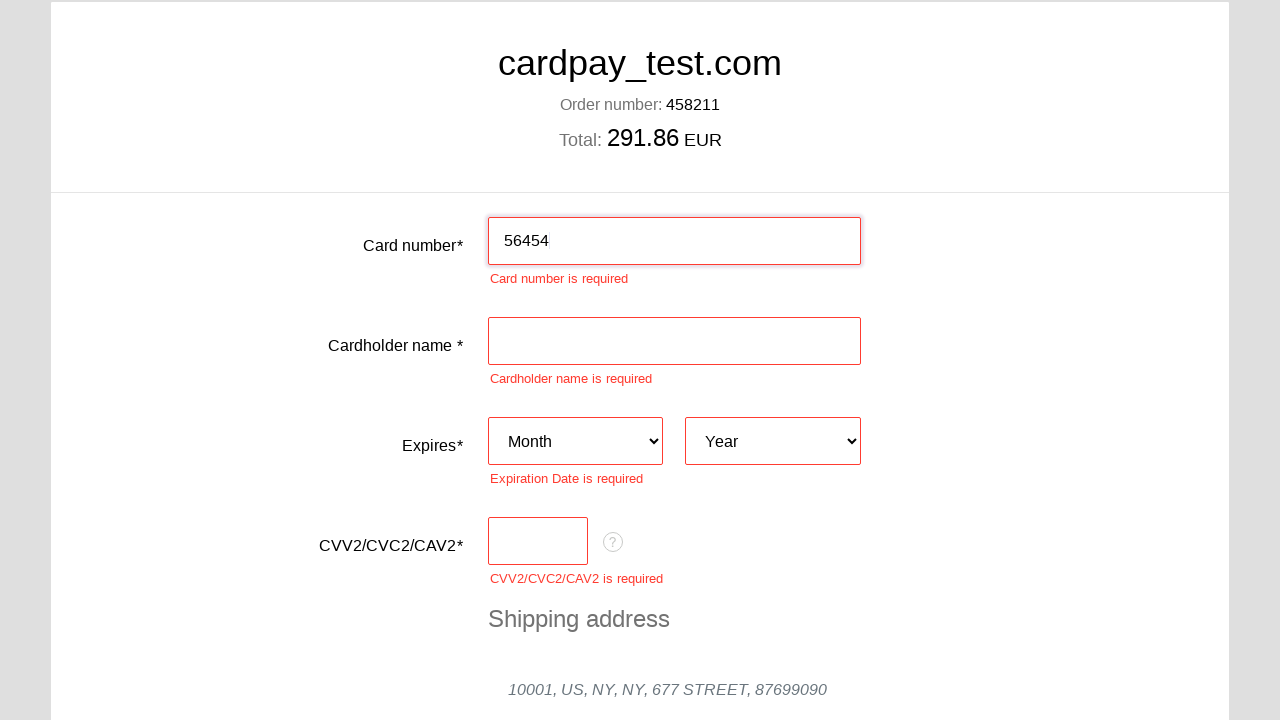

Cleared card number field on #input-card-number
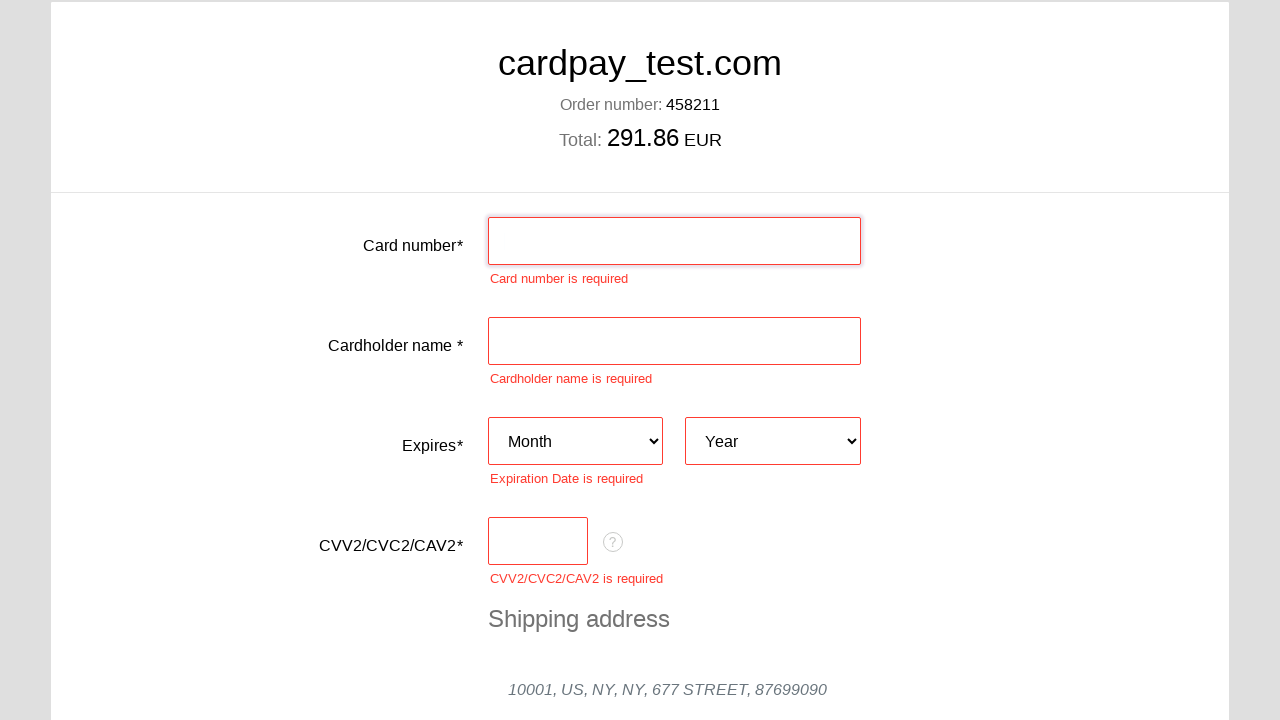

Filled card number field with invalid card: 595645 on #input-card-number
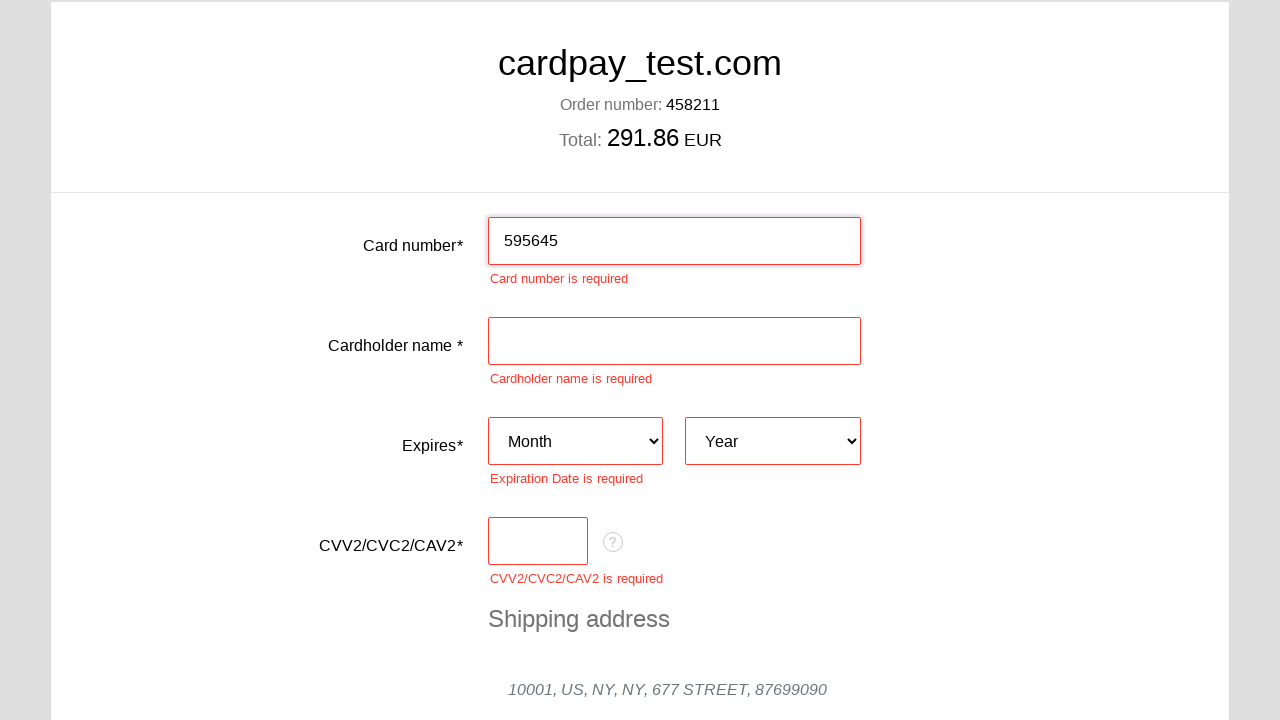

Cleared card number field on #input-card-number
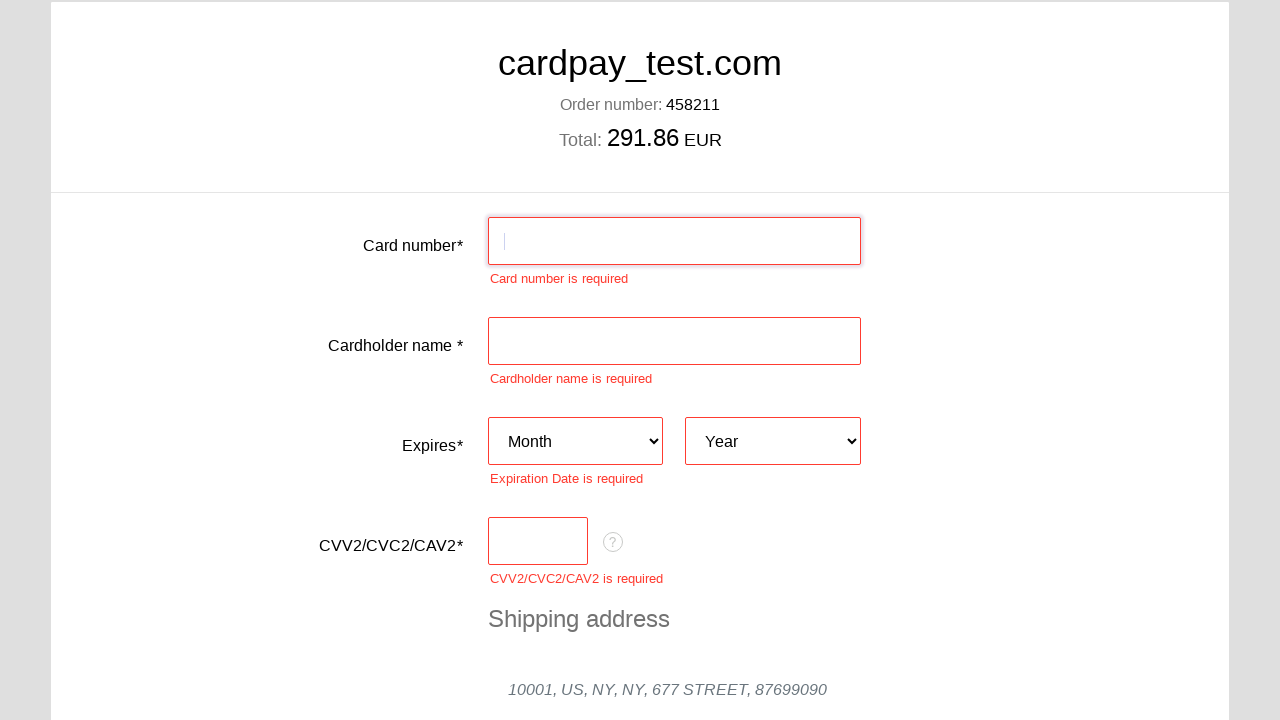

Filled card number field with invalid card: 60677 on #input-card-number
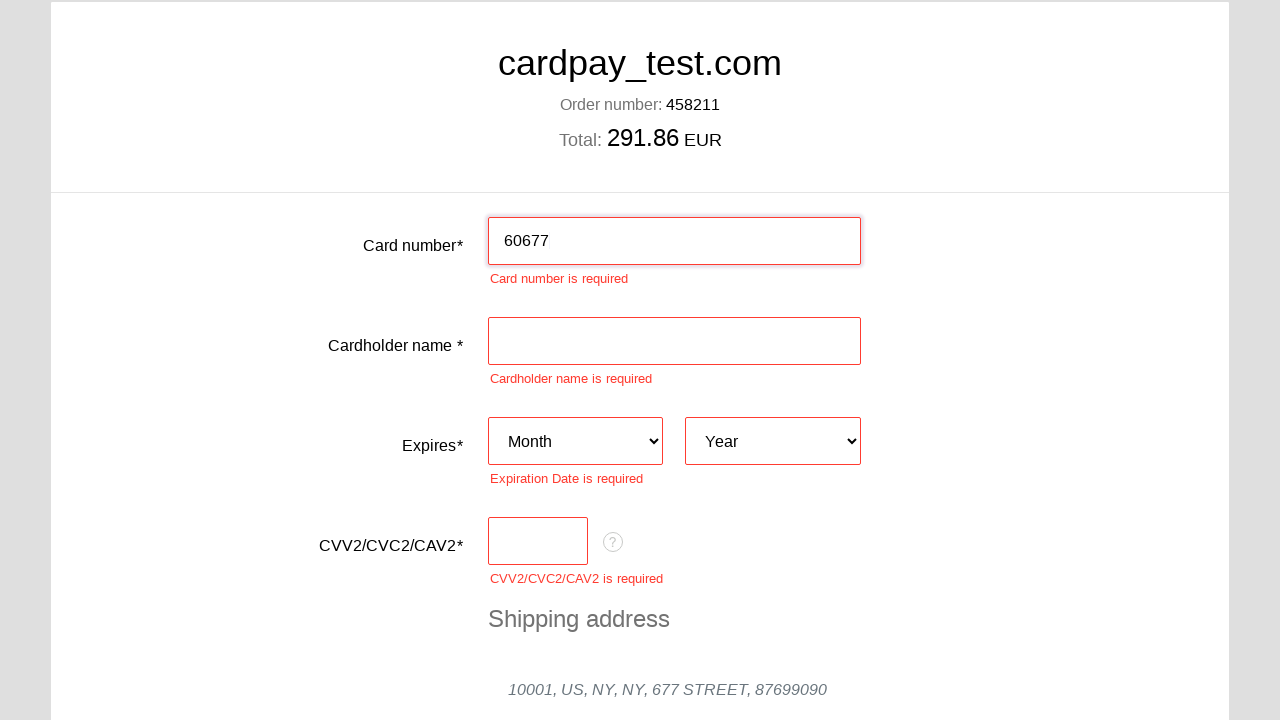

Cleared card number field on #input-card-number
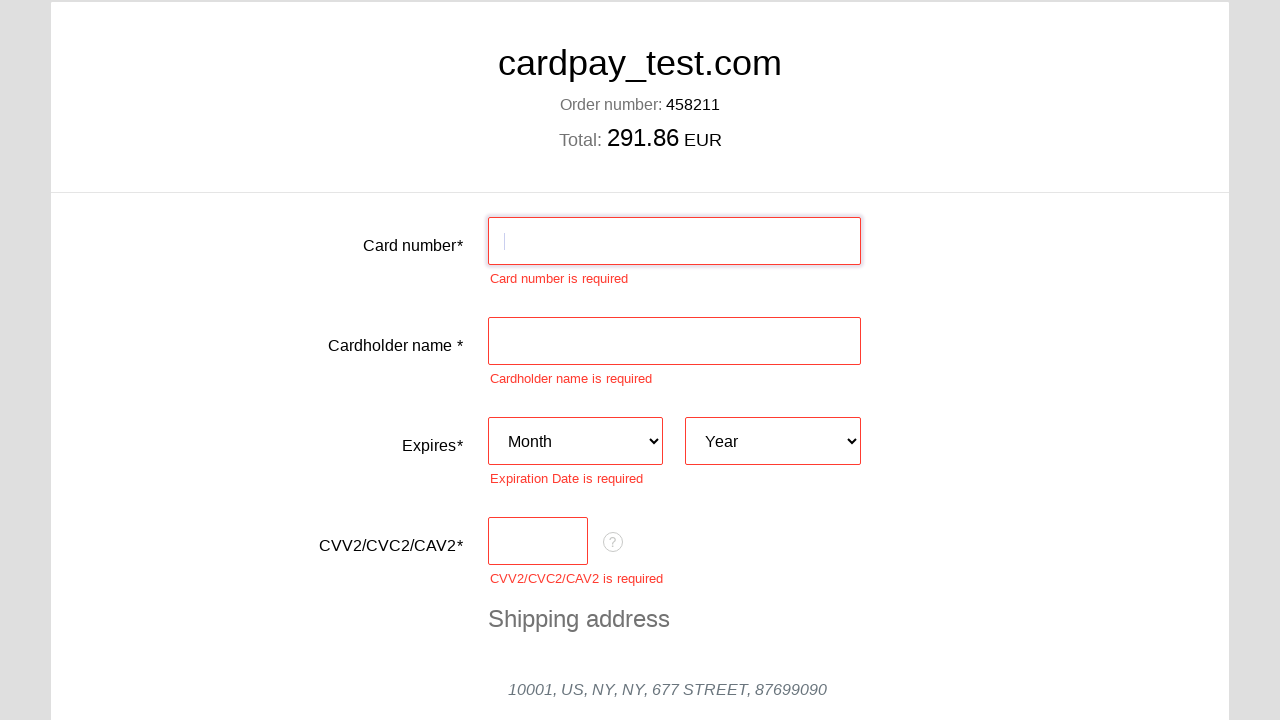

Filled card number field with invalid card: 615678 on #input-card-number
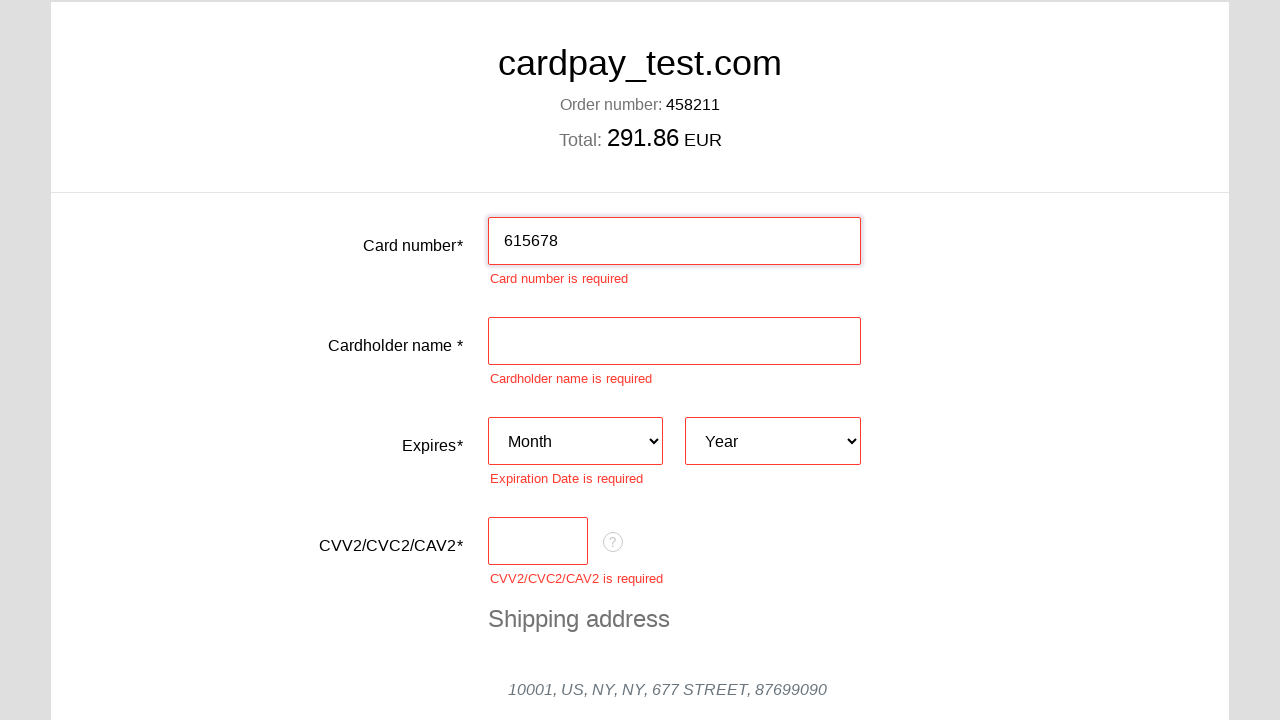

Cleared card number field on #input-card-number
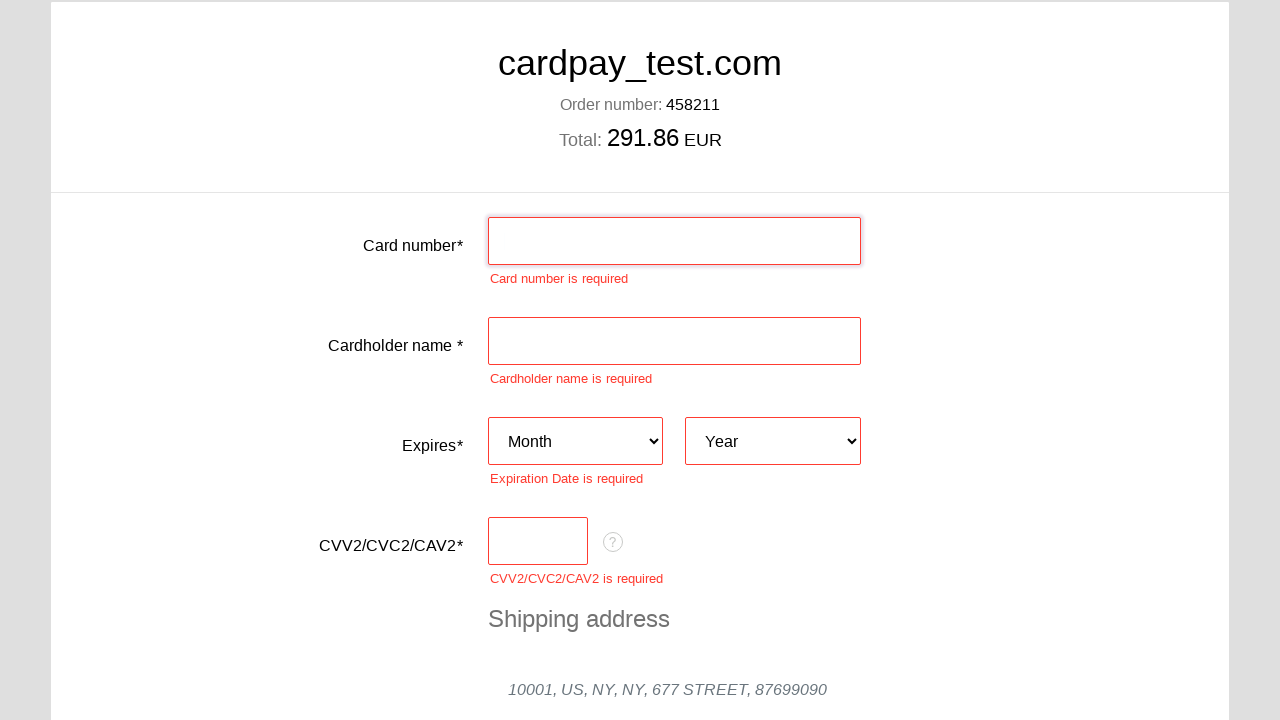

Filled card number field with invalid card: 635764 on #input-card-number
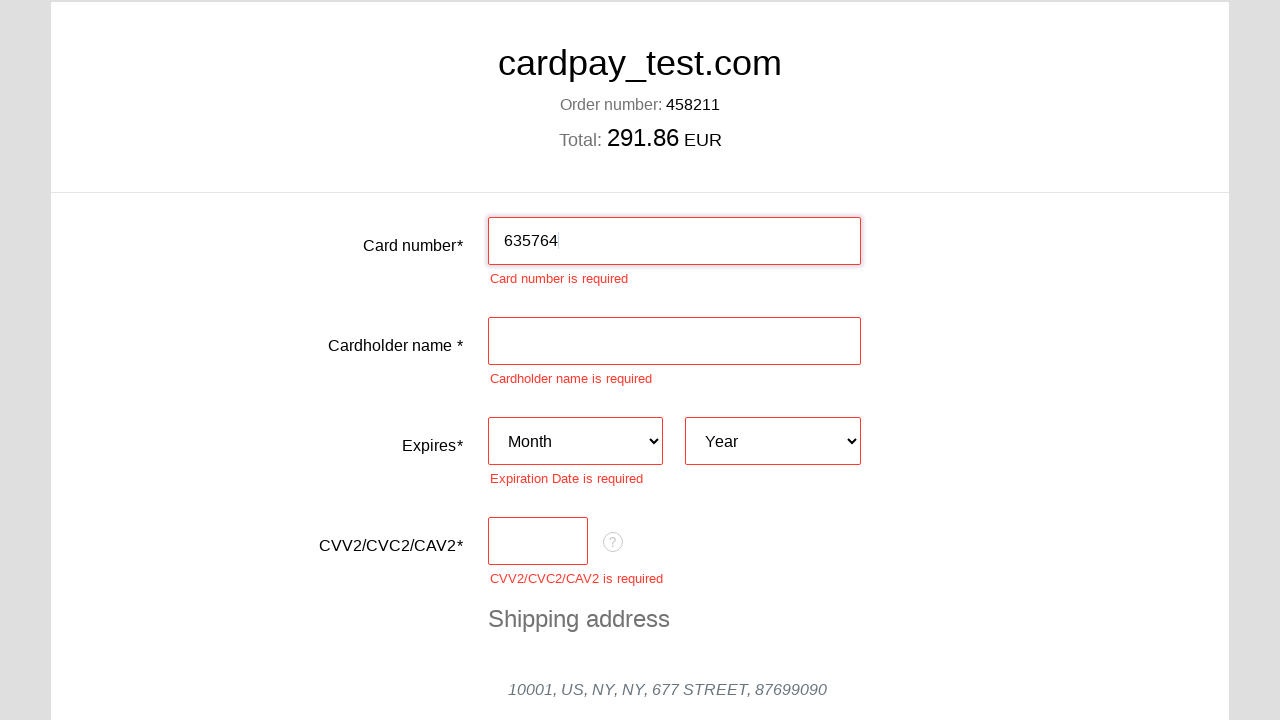

Cleared card number field on #input-card-number
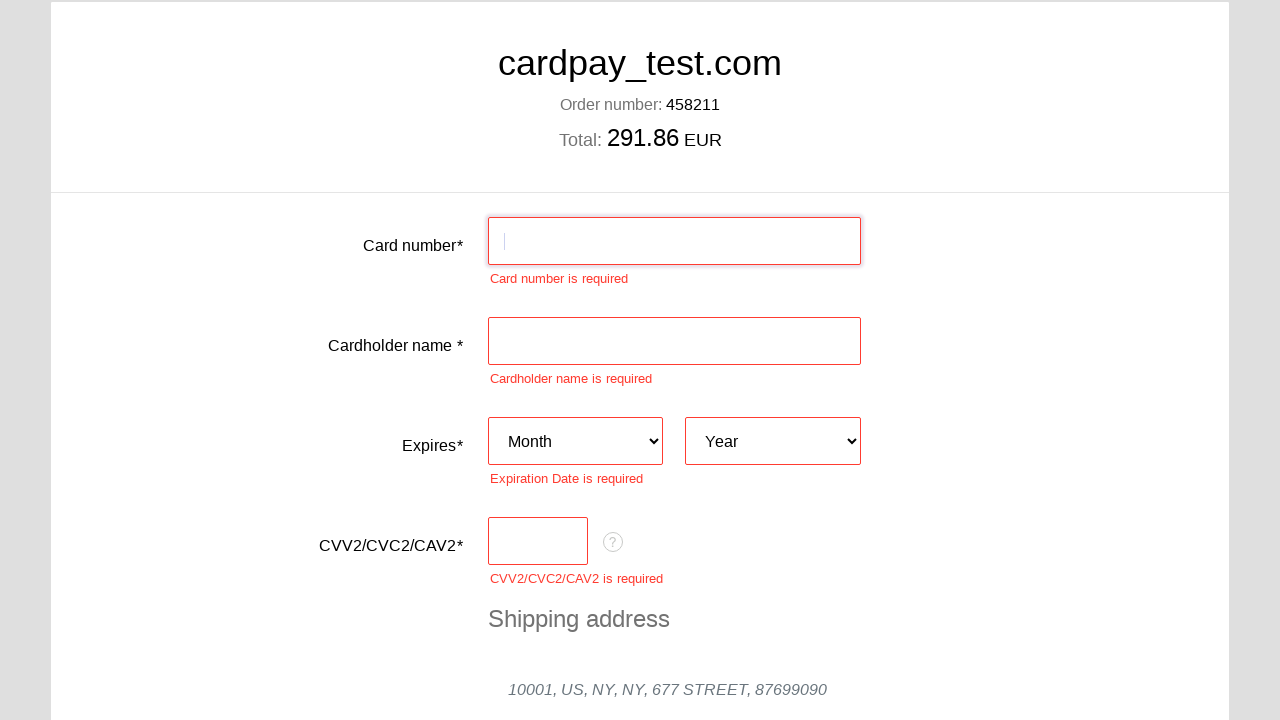

Filled card number field with invalid card: 643879 on #input-card-number
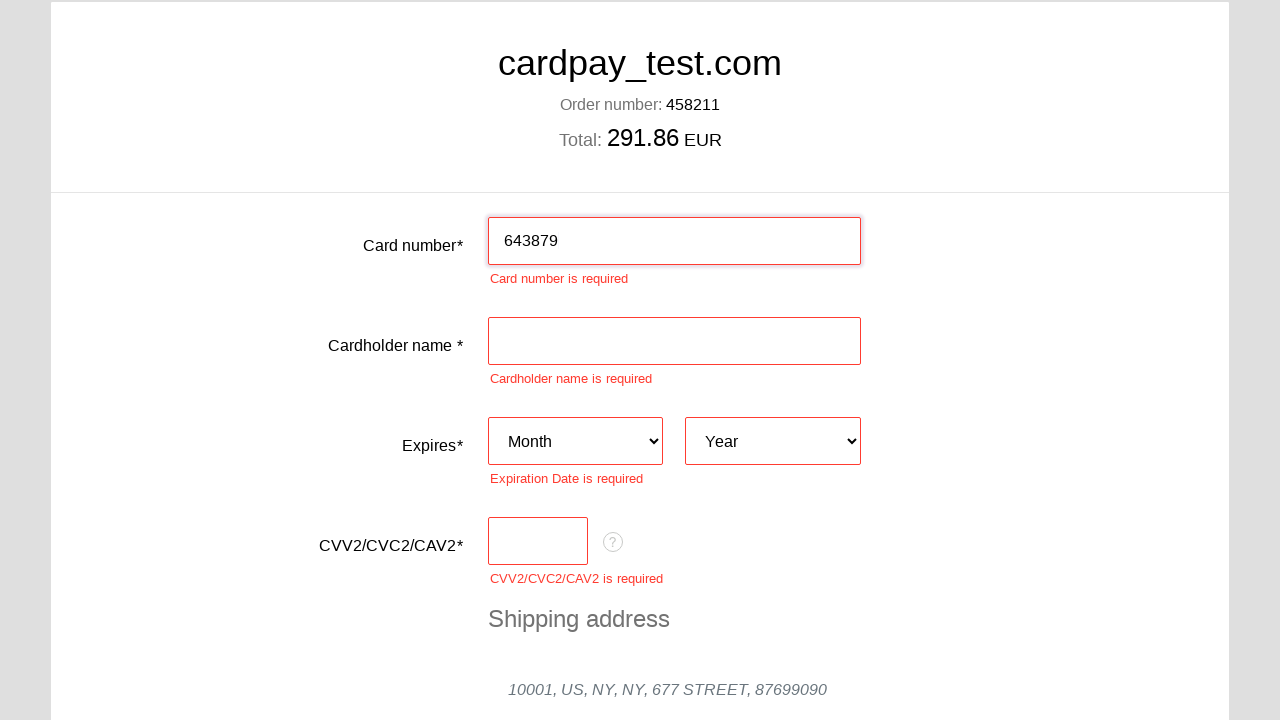

Cleared card number field on #input-card-number
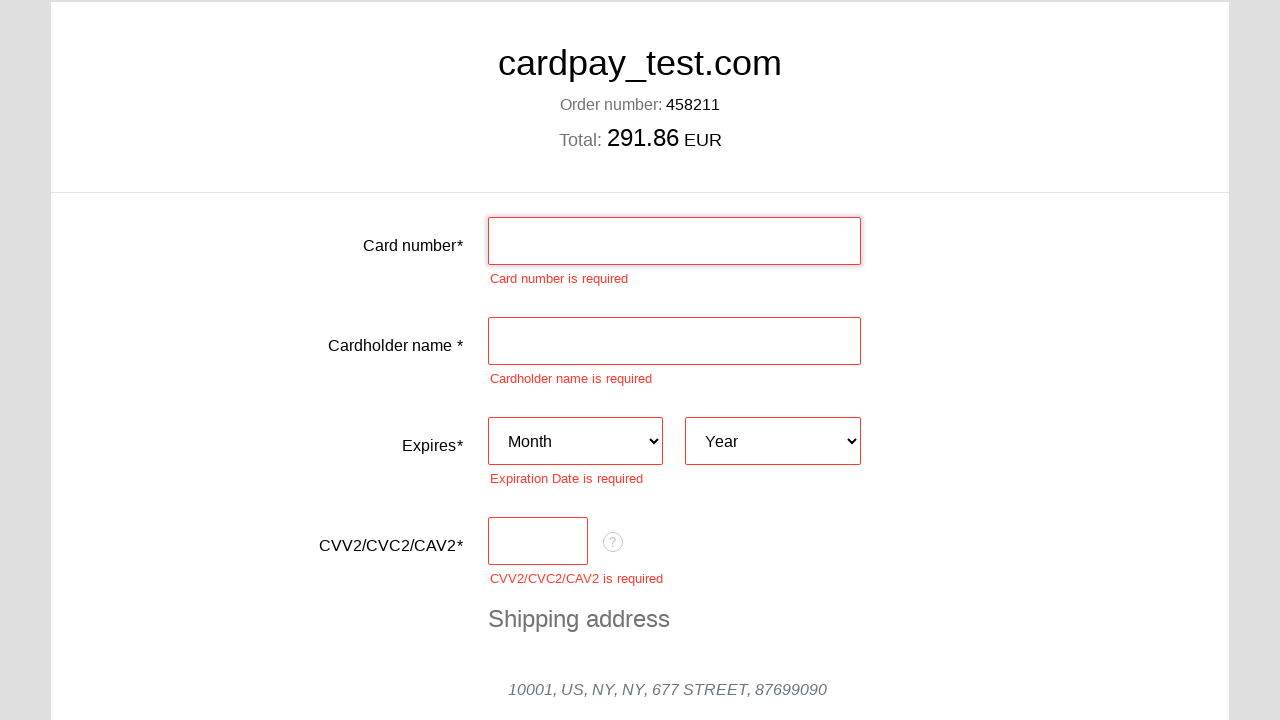

Filled card number field with invalid card: 675644 on #input-card-number
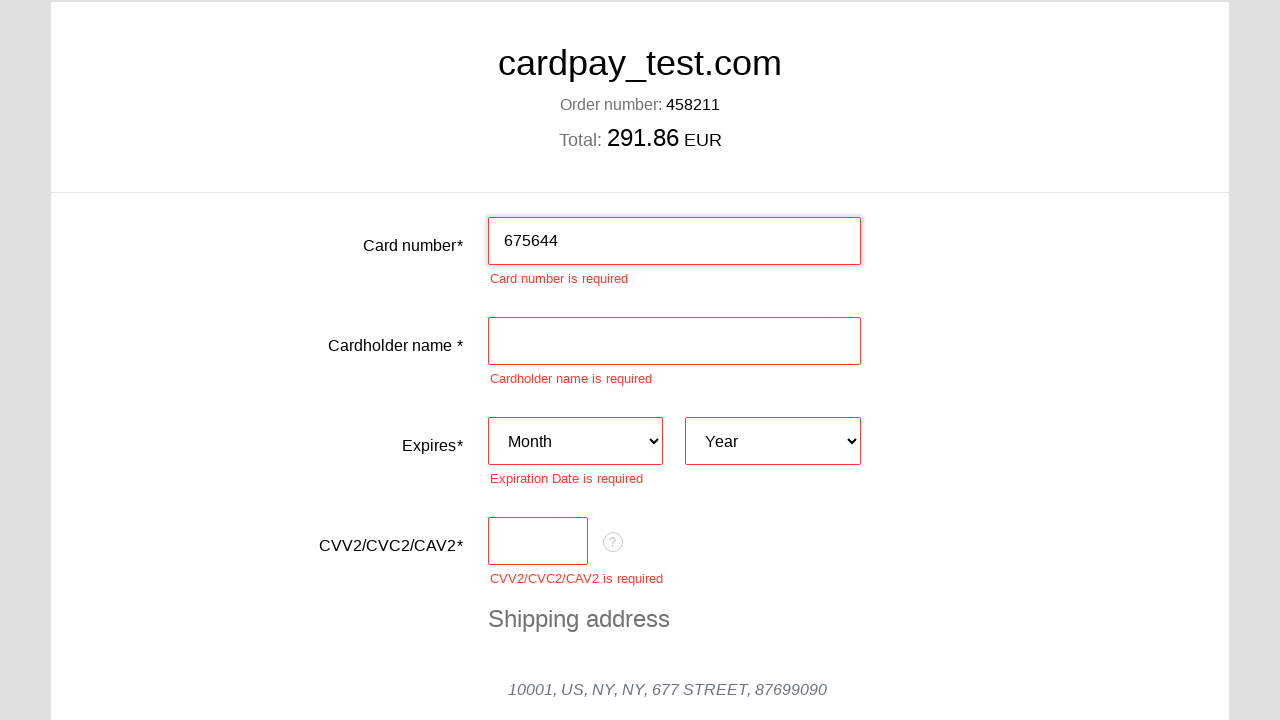

Cleared card number field on #input-card-number
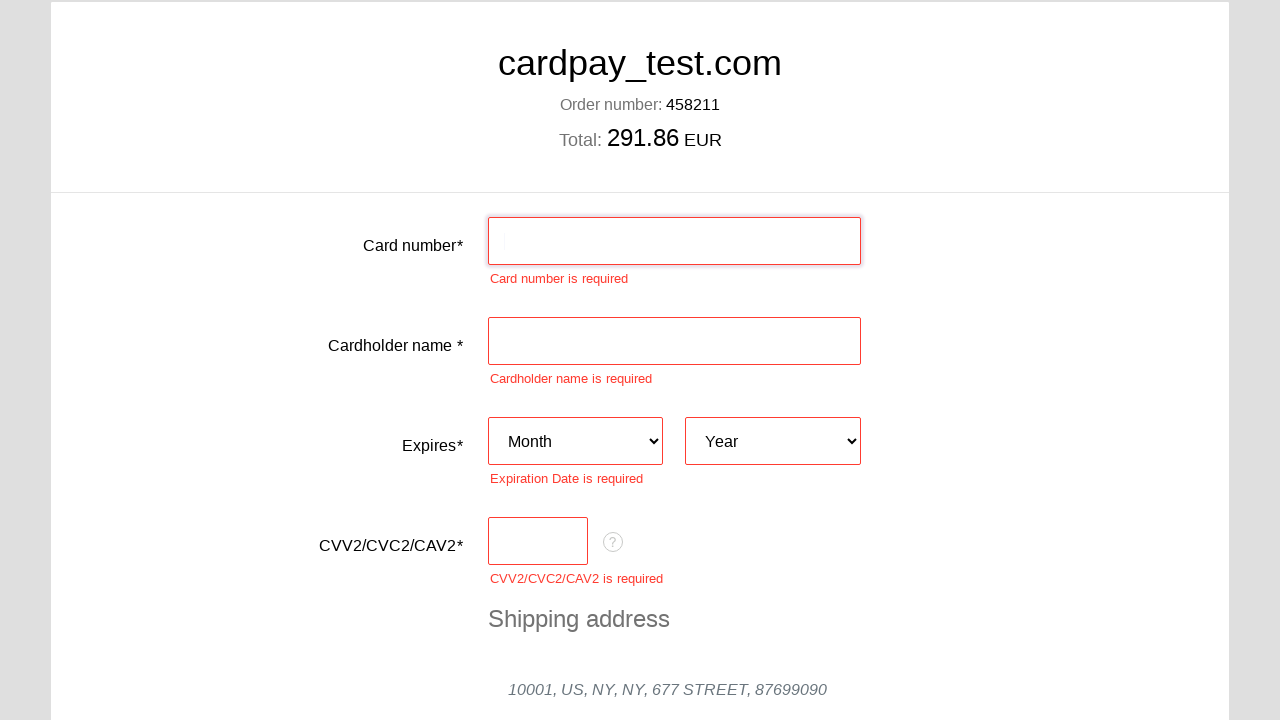

Filled card number field with invalid card: 62344 on #input-card-number
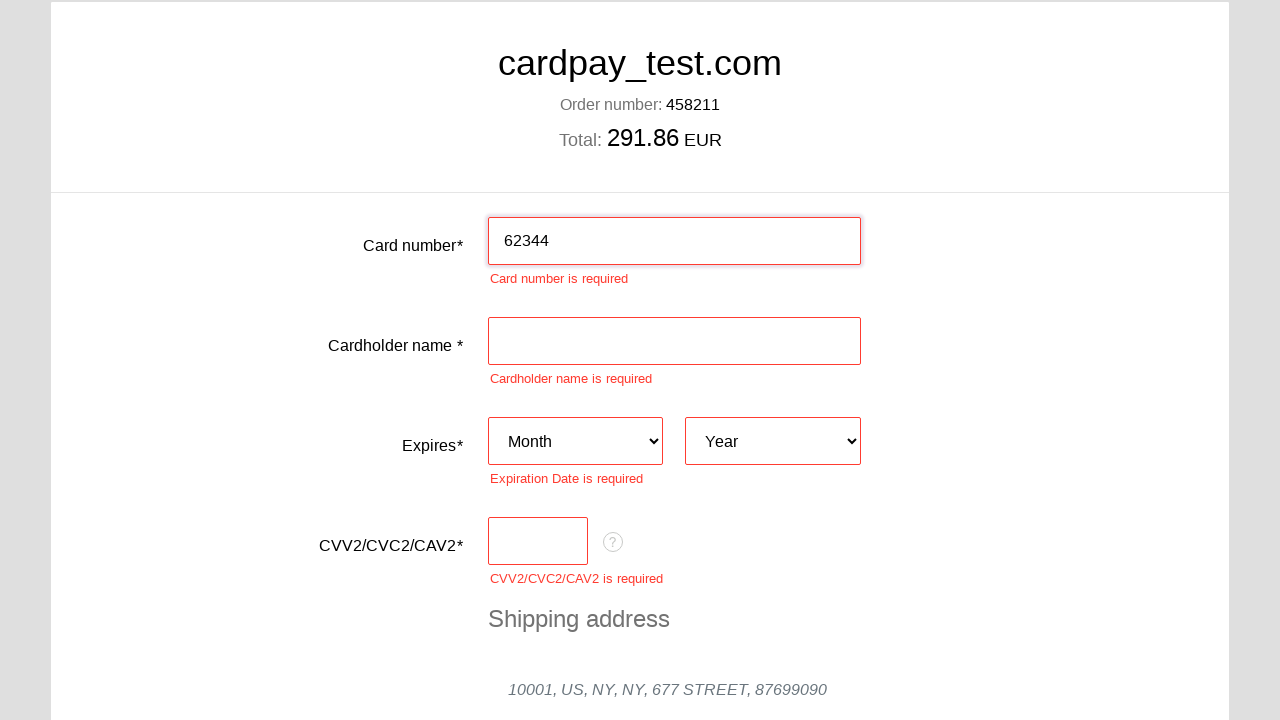

Cleared card number field on #input-card-number
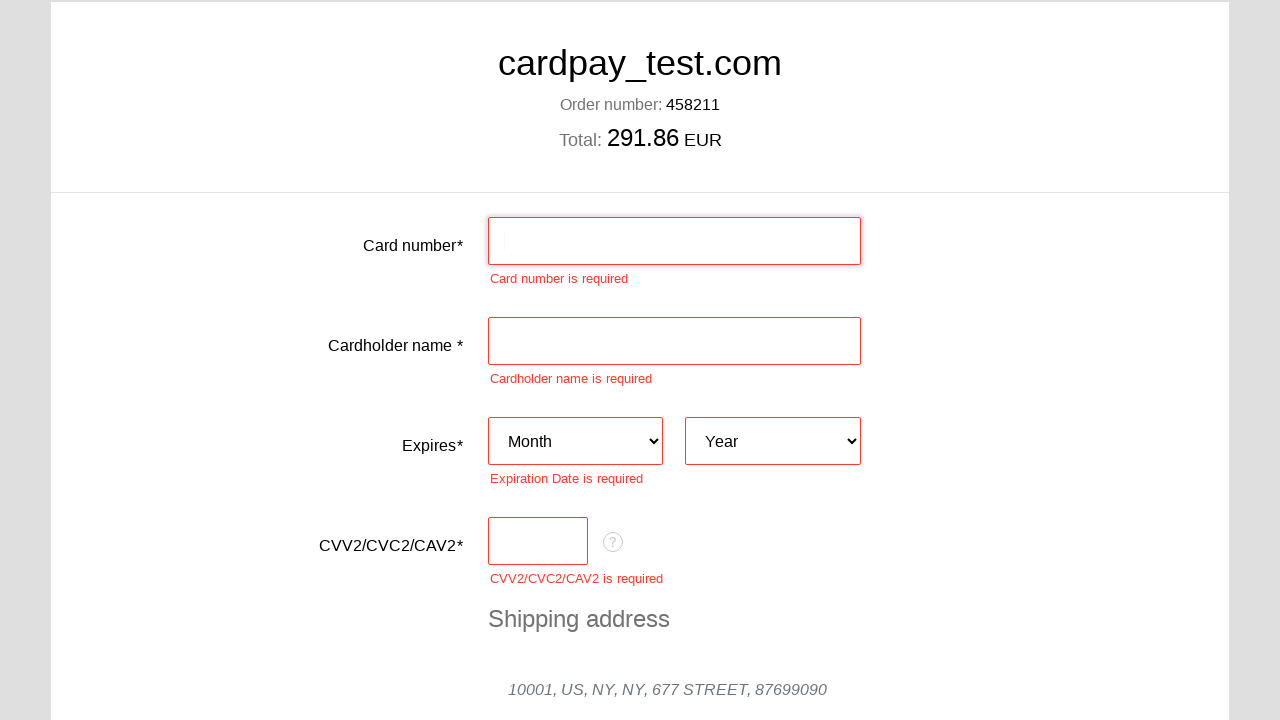

Filled card number field with invalid card: 65234 on #input-card-number
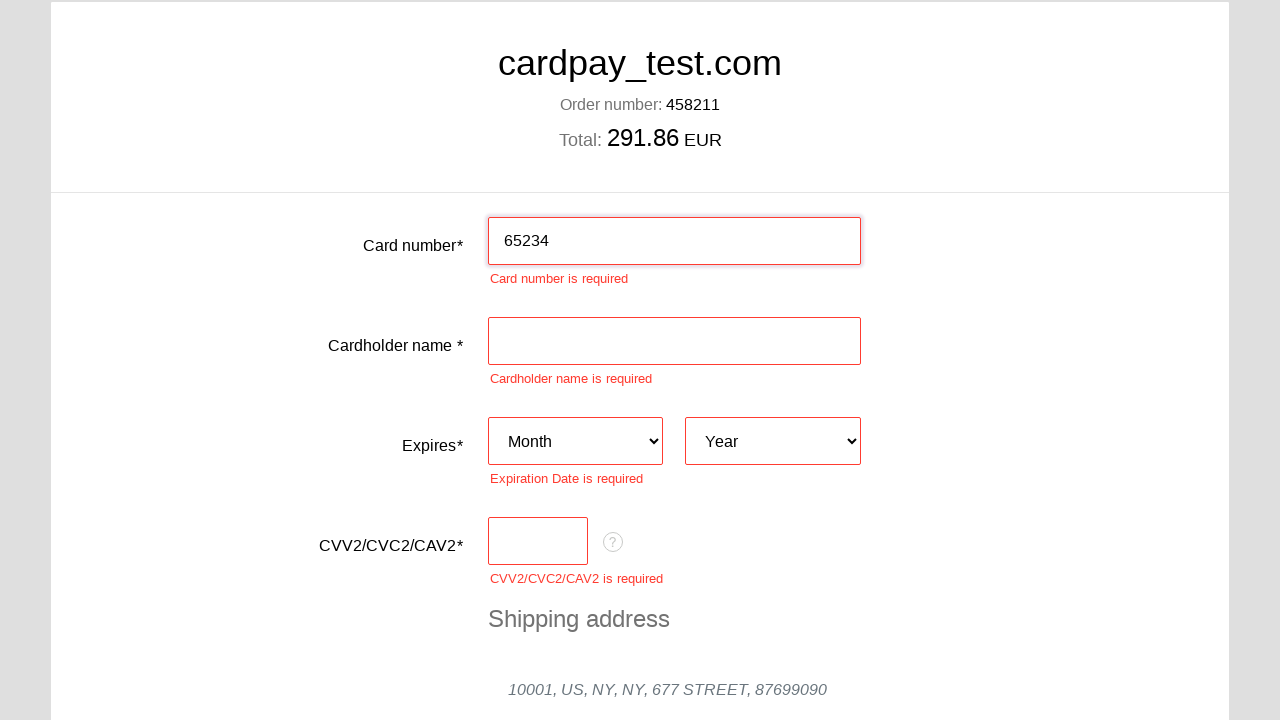

Cleared card number field on #input-card-number
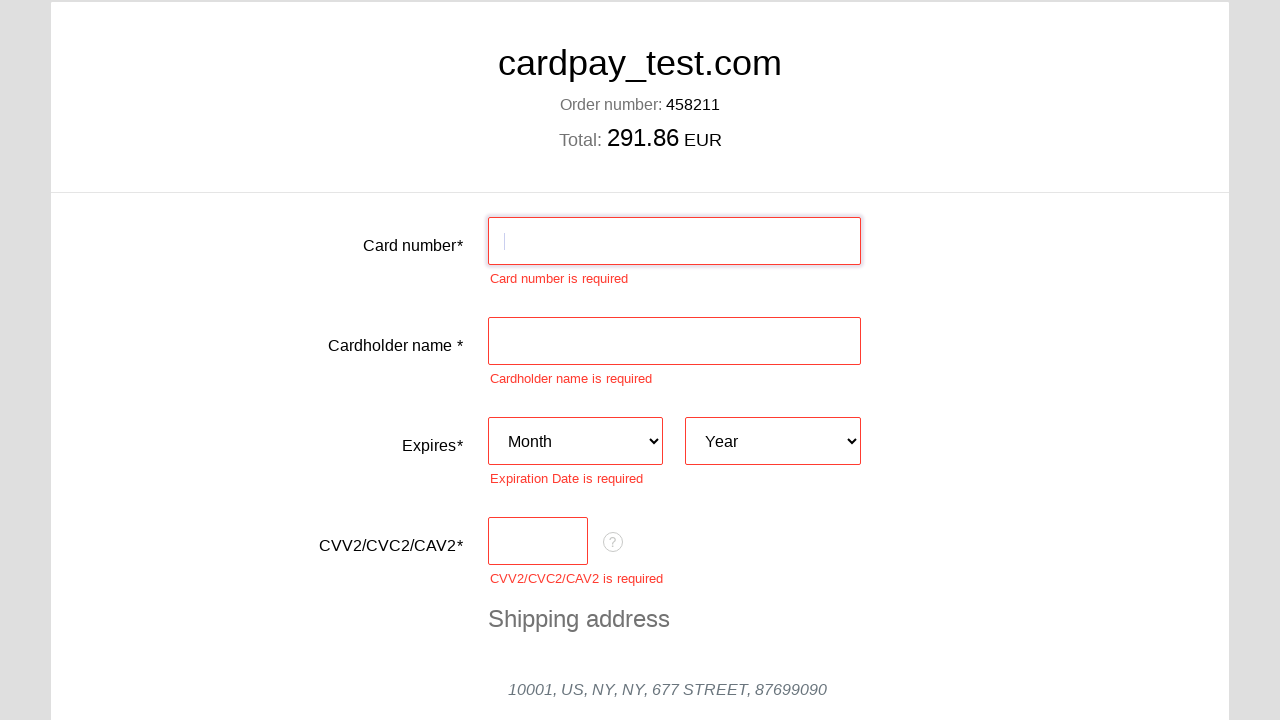

Filled card number field with invalid card: 69 on #input-card-number
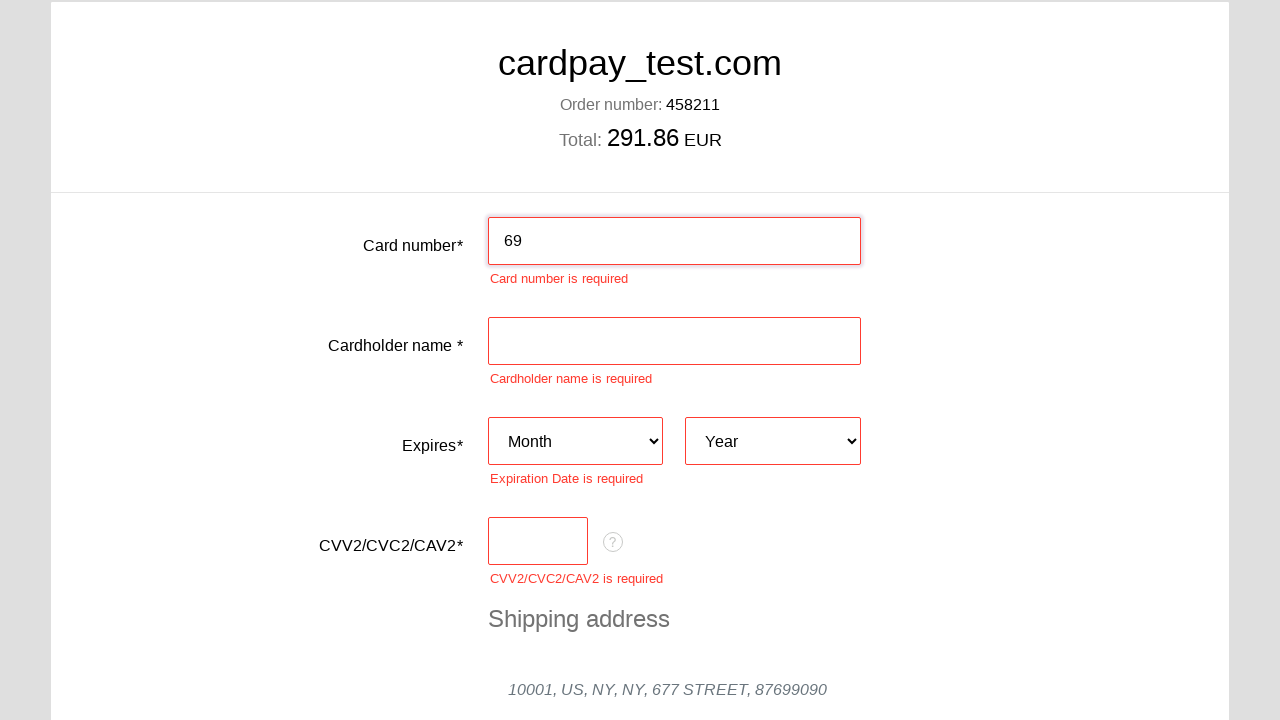

Cleared card number field on #input-card-number
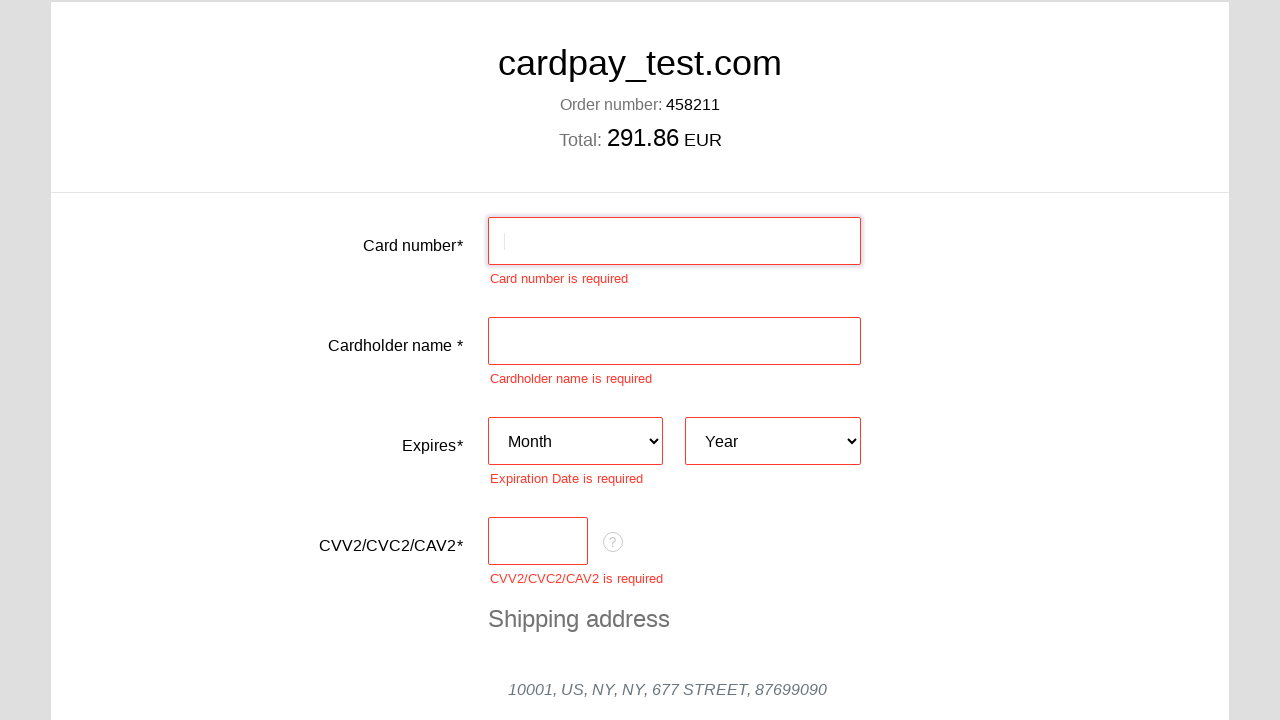

Filled card number field with invalid card: 12123 on #input-card-number
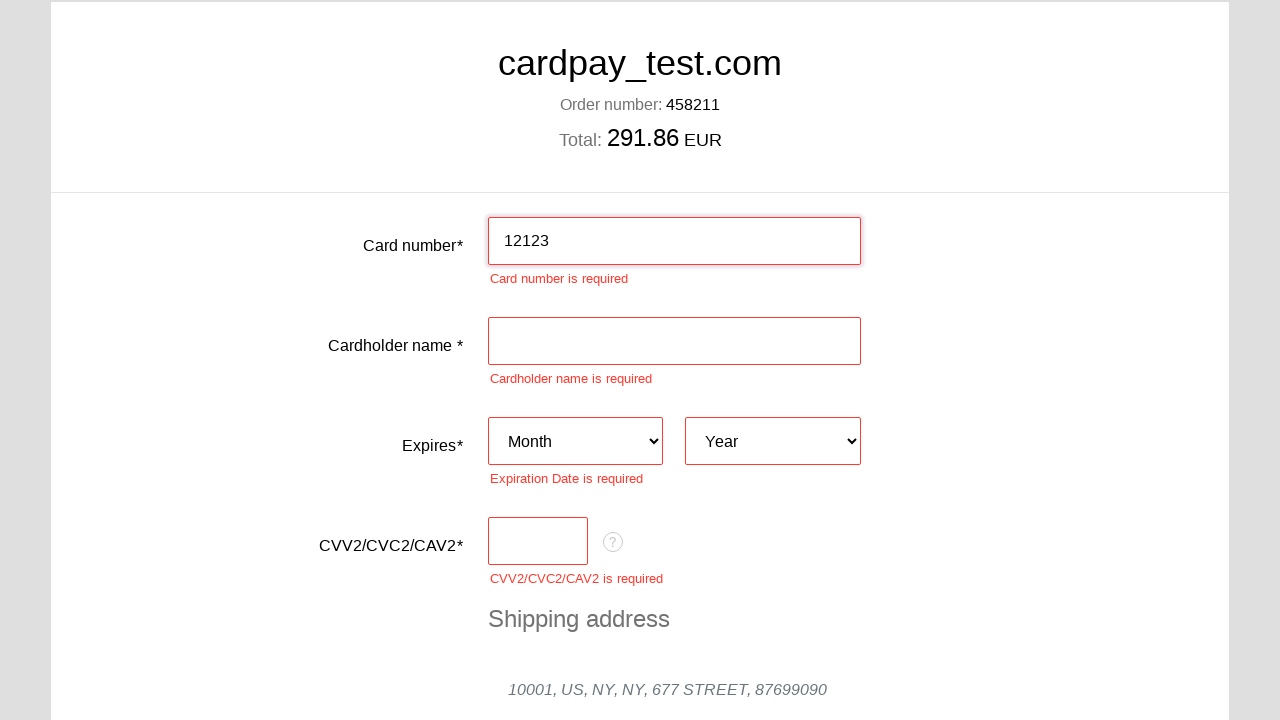

Cleared card number field on #input-card-number
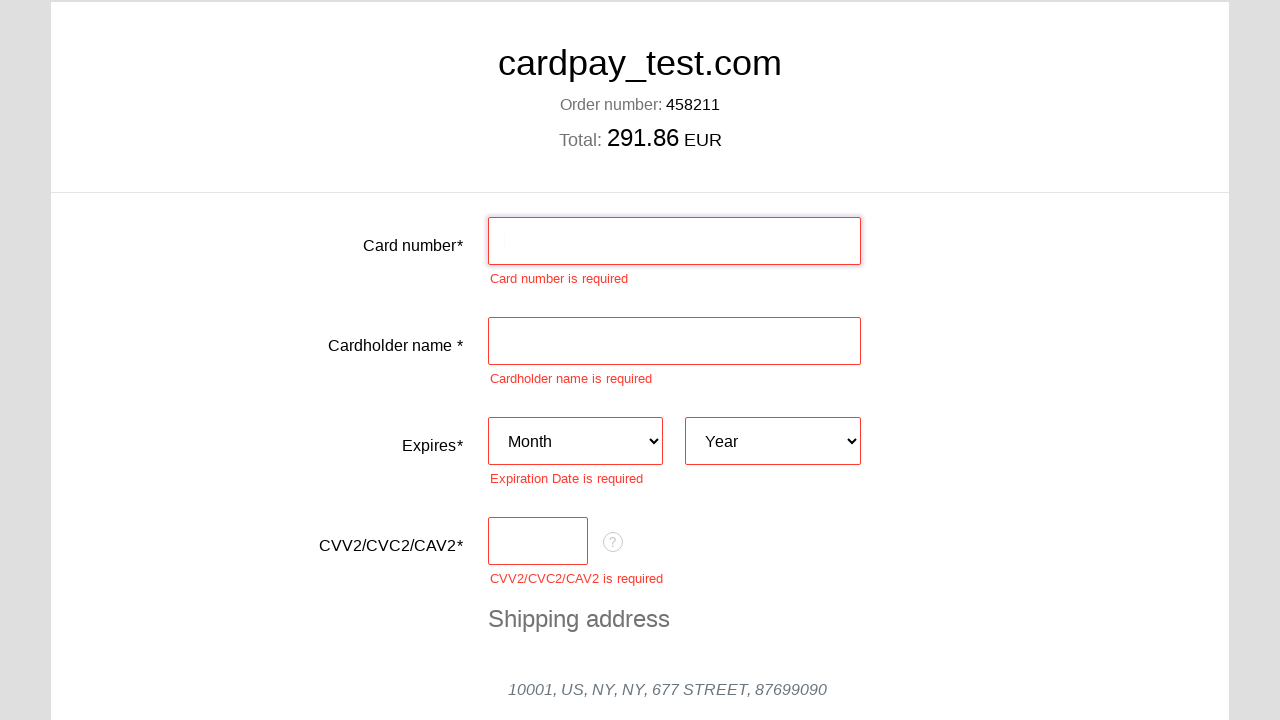

Filled card number field with invalid card: 09823 on #input-card-number
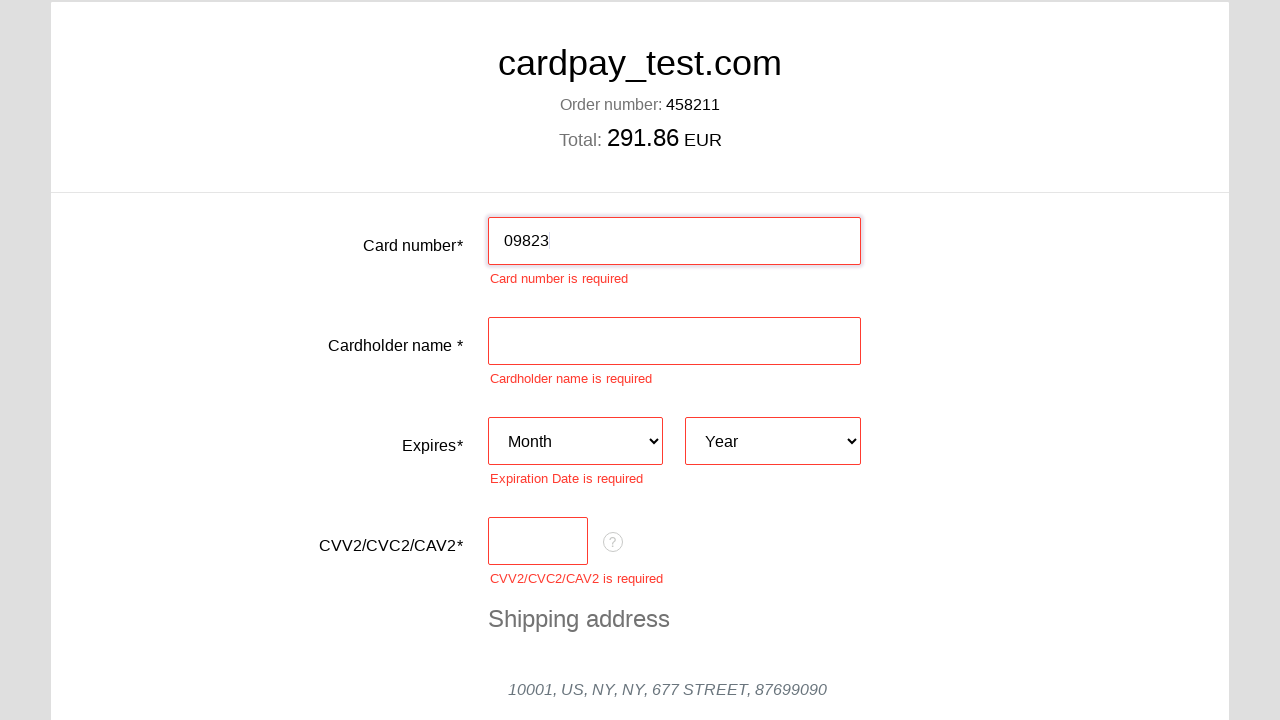

Cleared card number field on #input-card-number
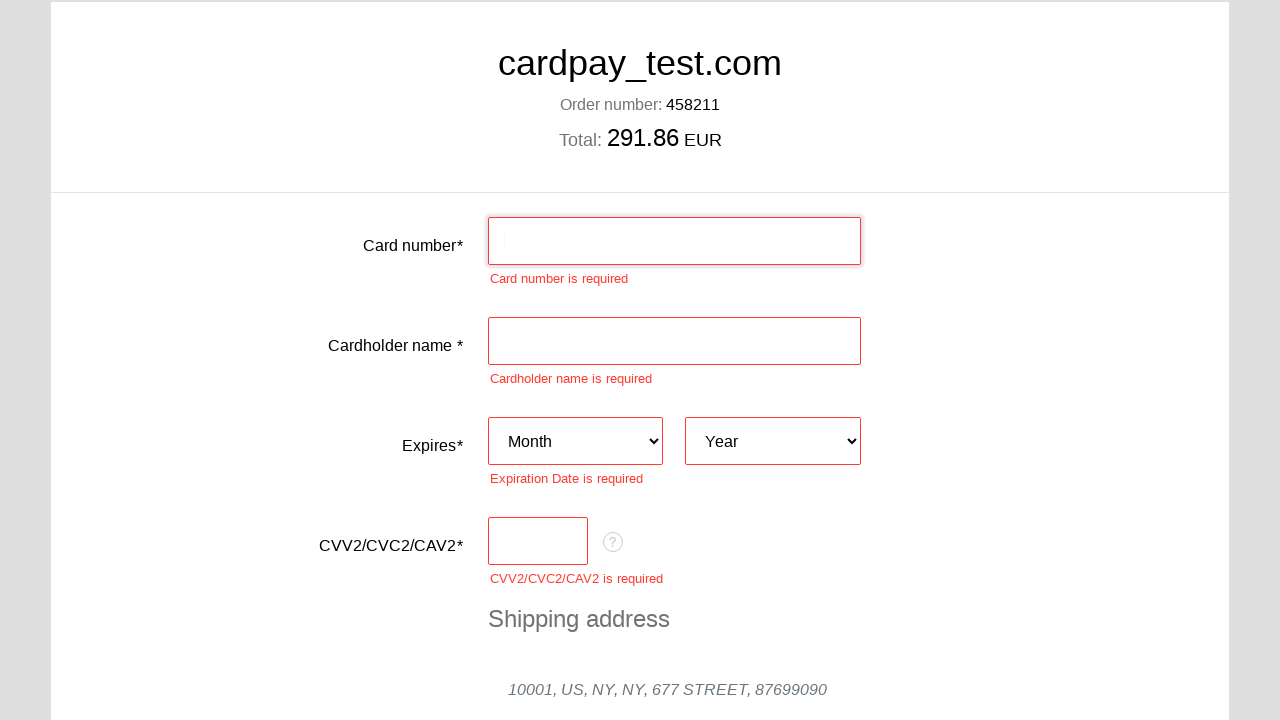

Filled card number field with invalid card: 212314 on #input-card-number
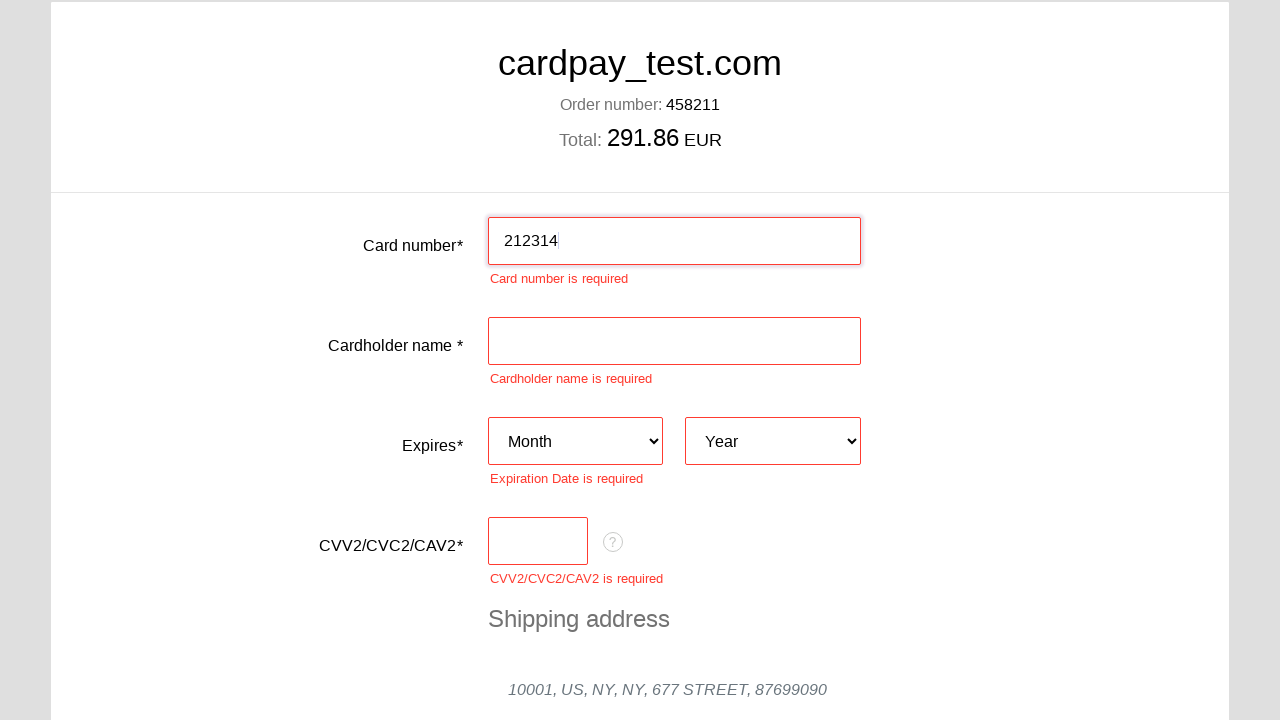

Cleared card number field on #input-card-number
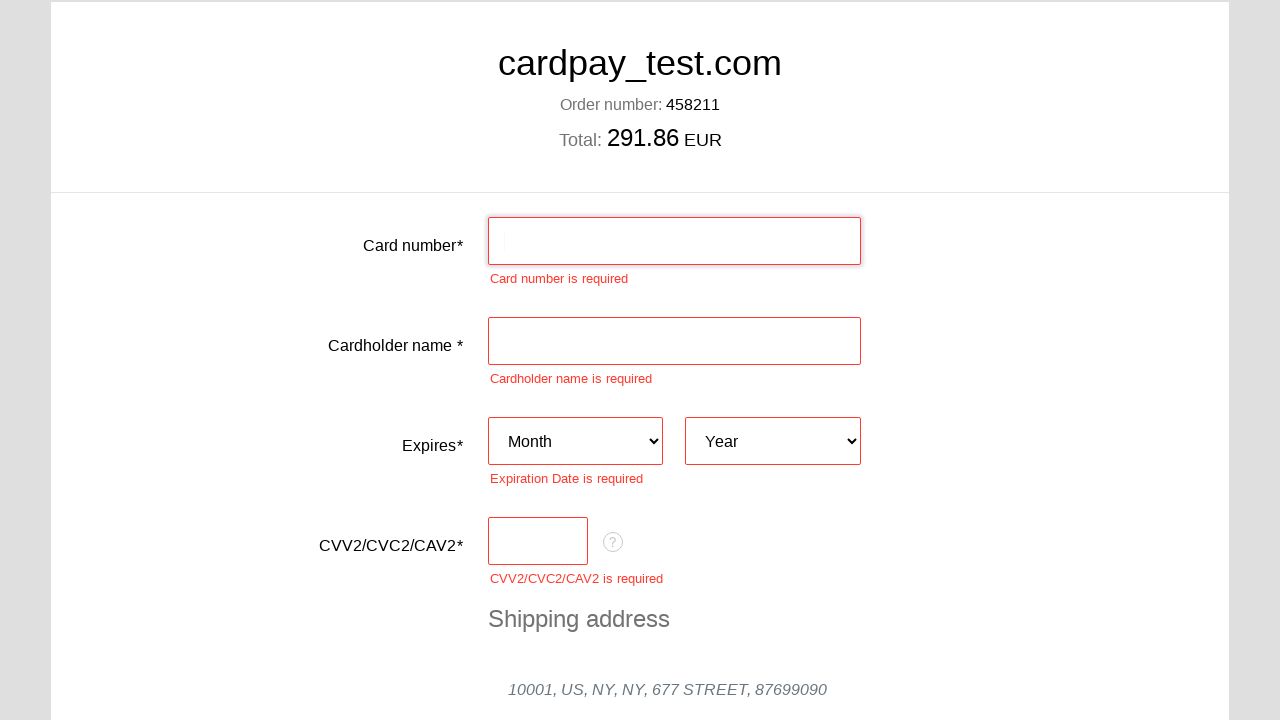

Filled card number field with invalid card: 7789567 on #input-card-number
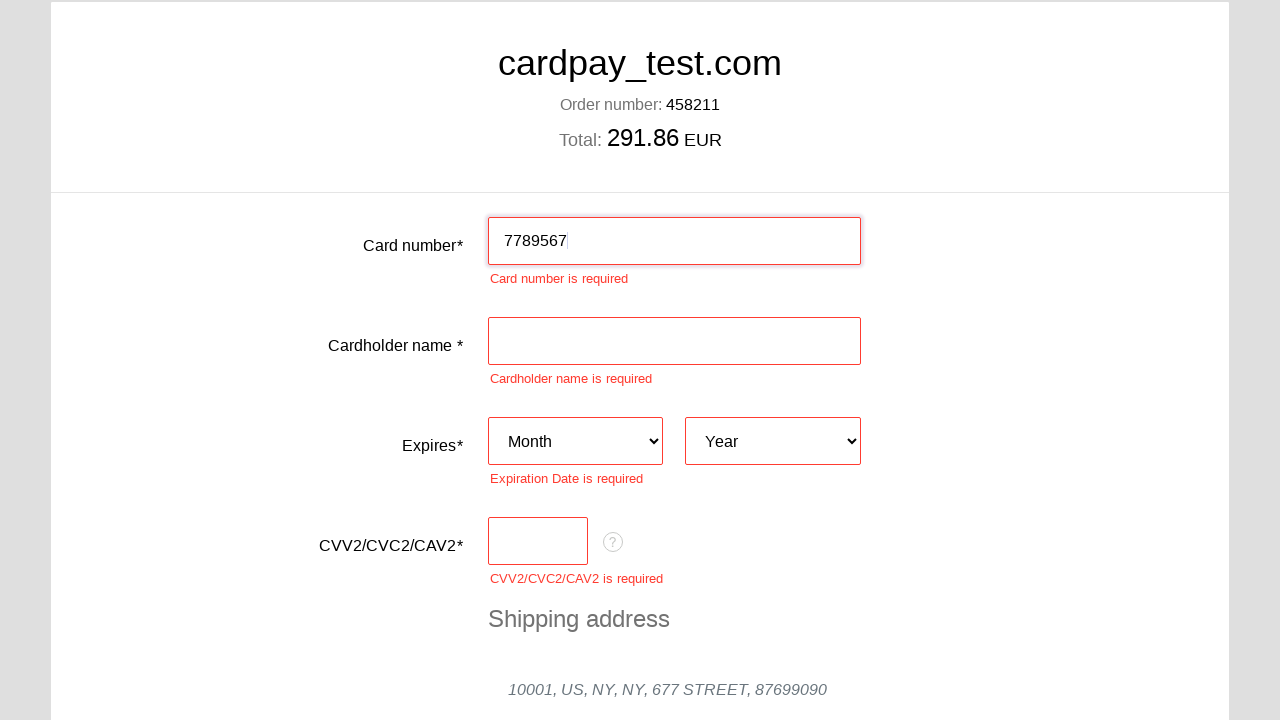

Cleared card number field on #input-card-number
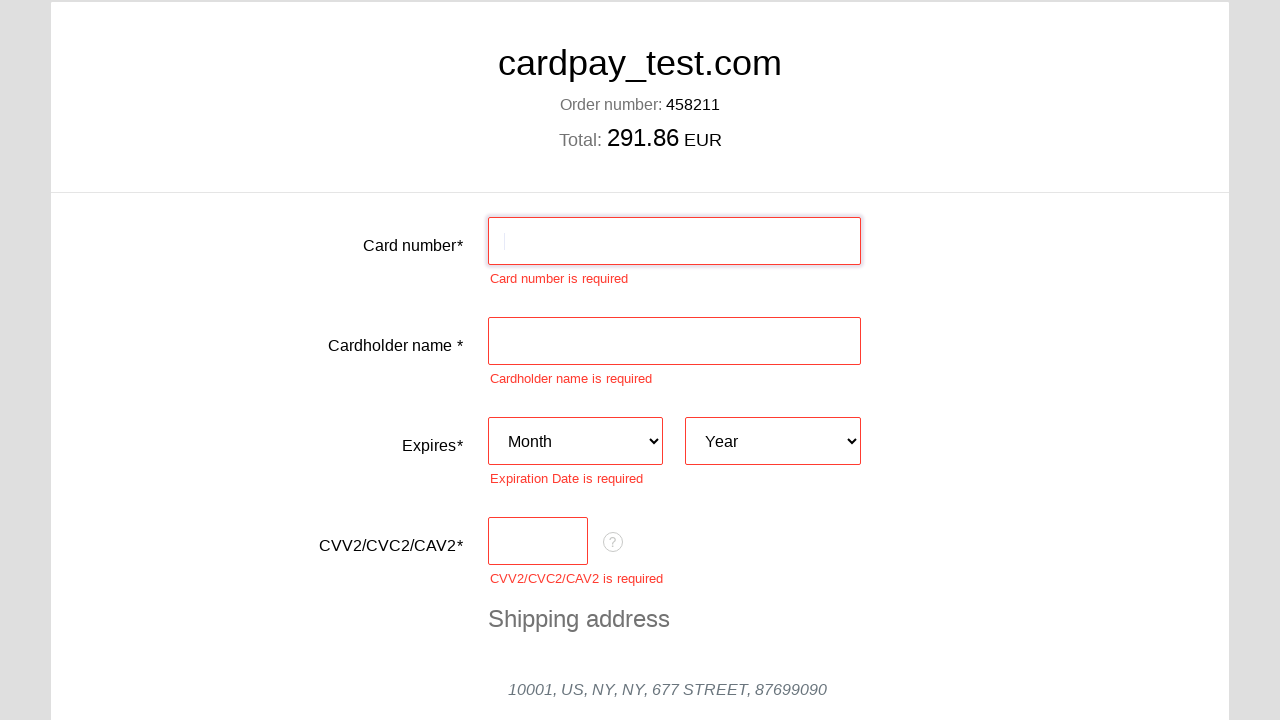

Filled card number field with invalid card: 87978 on #input-card-number
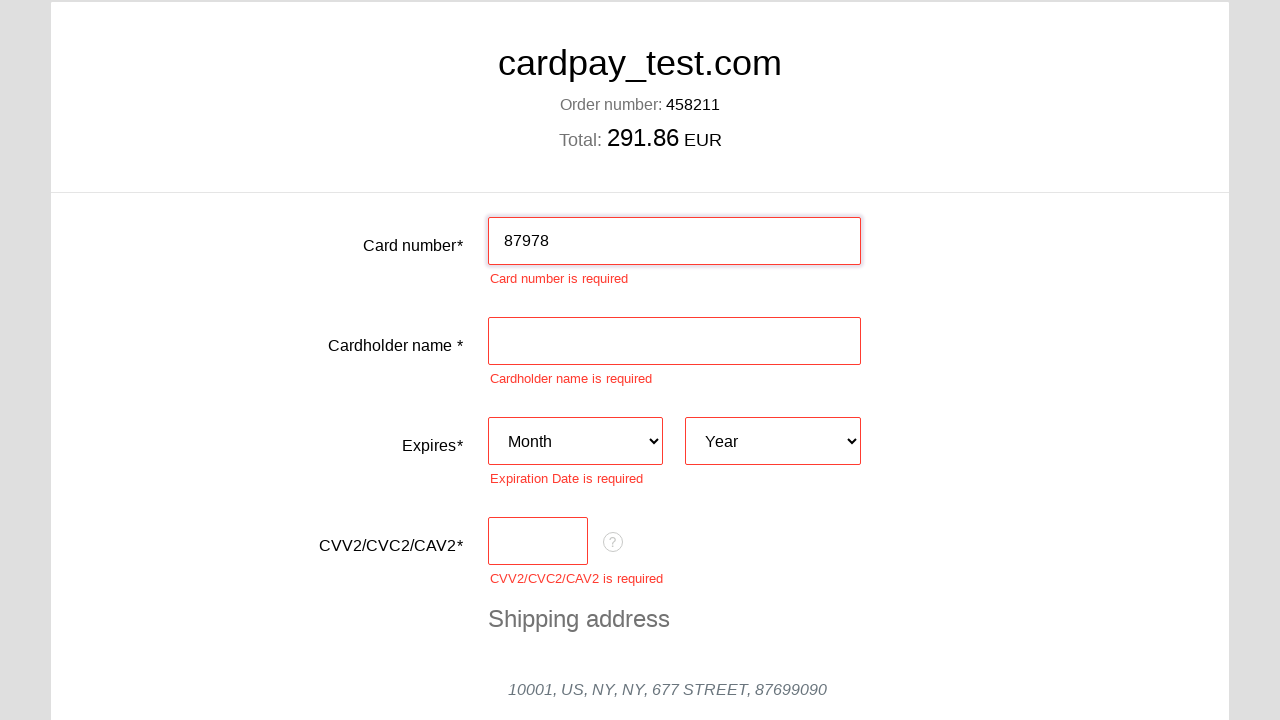

Cleared card number field on #input-card-number
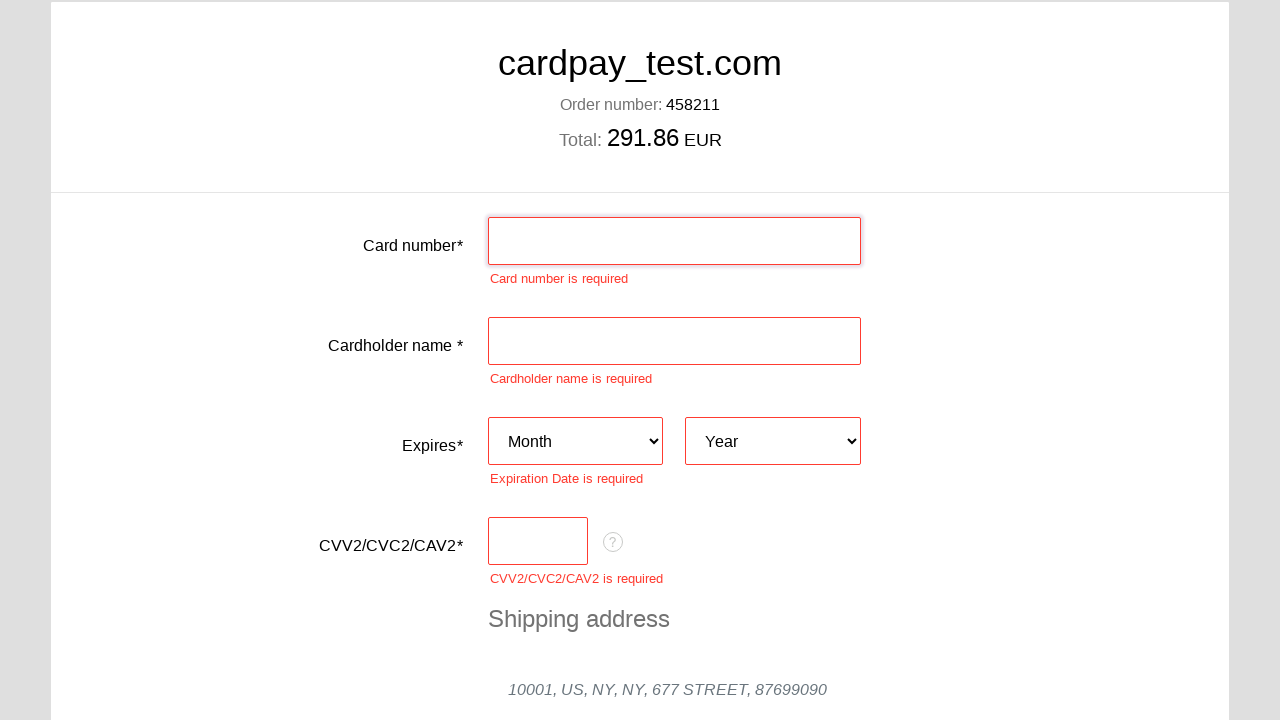

Filled card number field with invalid card: 98878 on #input-card-number
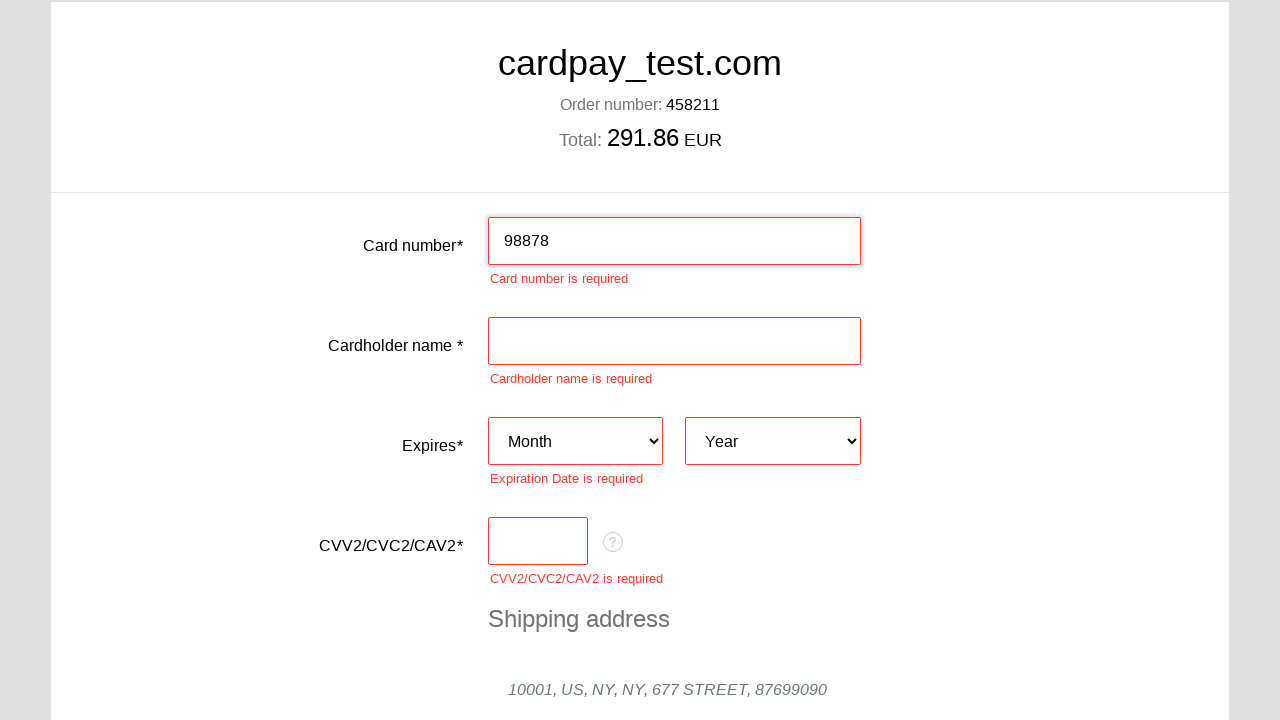

Cleared card number field on #input-card-number
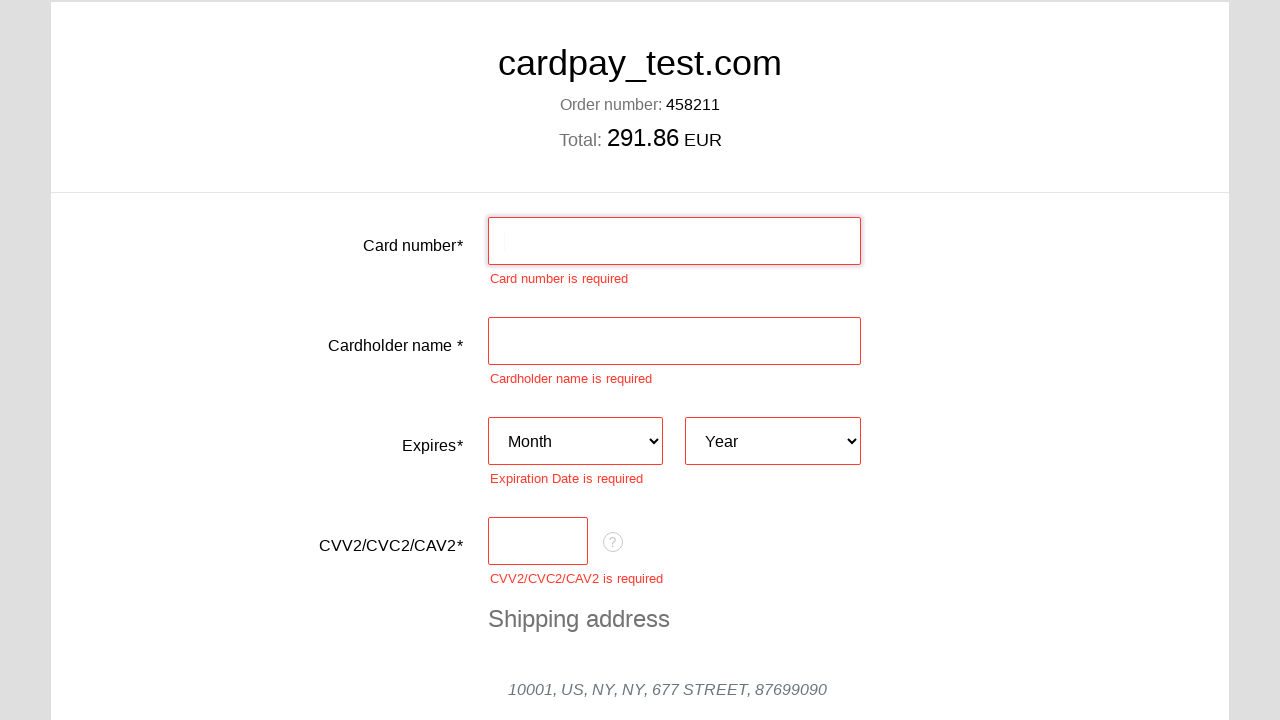

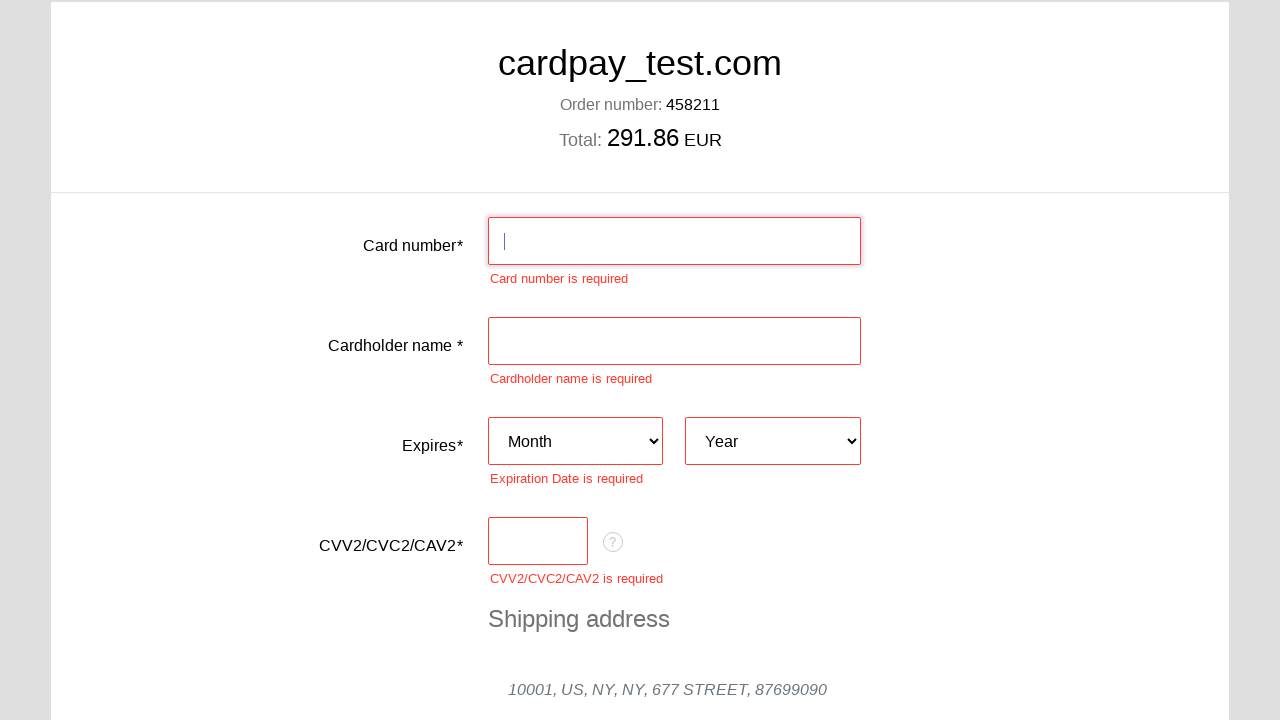